Tests shopping cart functionality by adding multiple items to cart and applying a promo code

Starting URL: https://rahulshettyacademy.com/seleniumPractise/#/

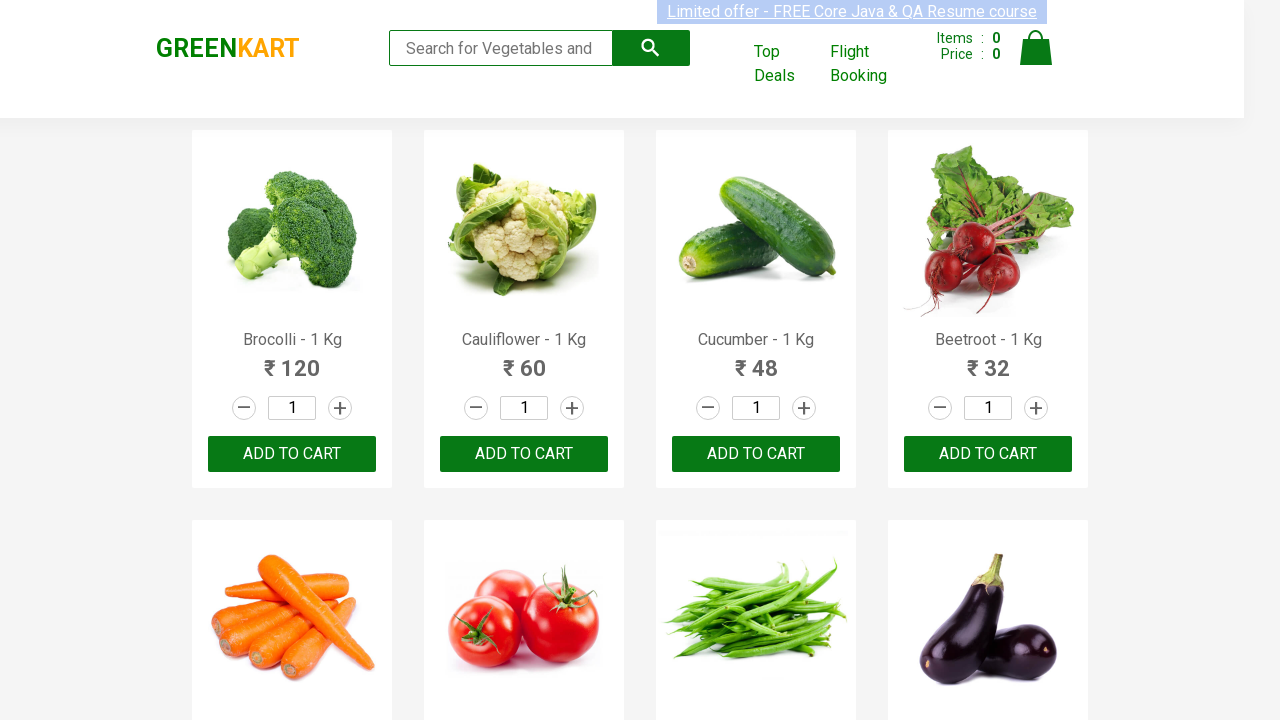

Retrieved all product names from the page
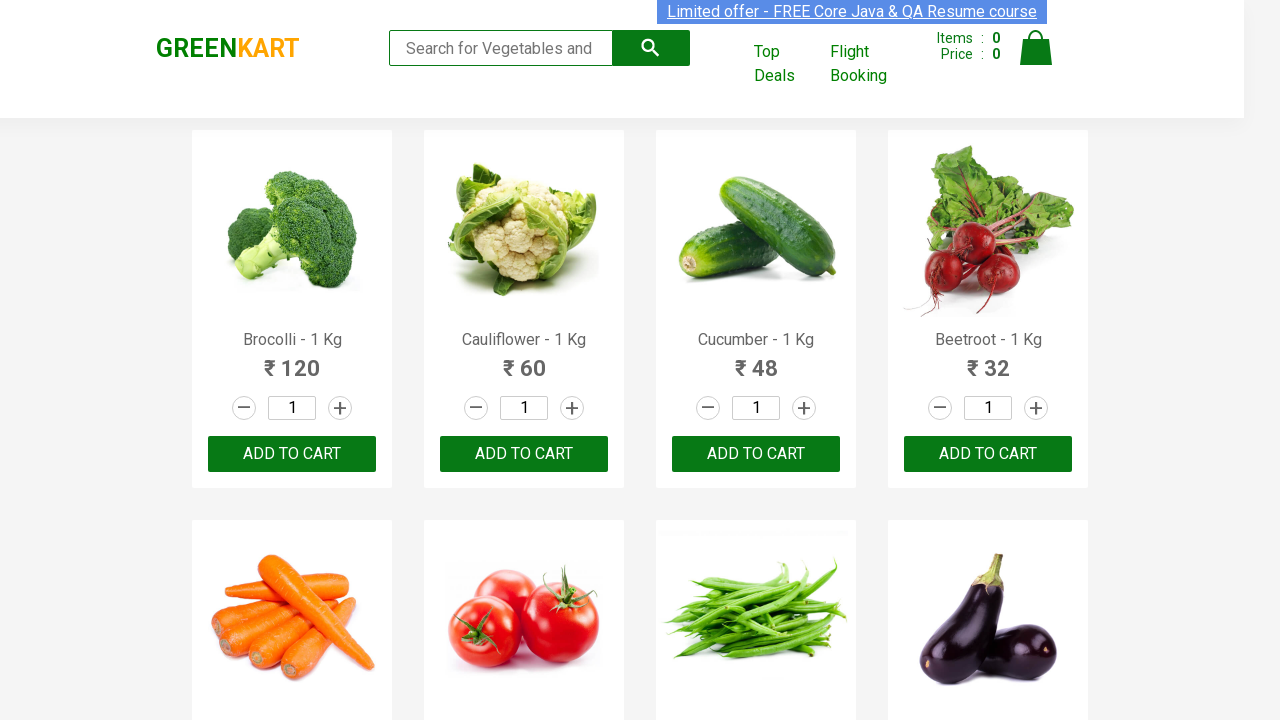

Got inner text for product 1
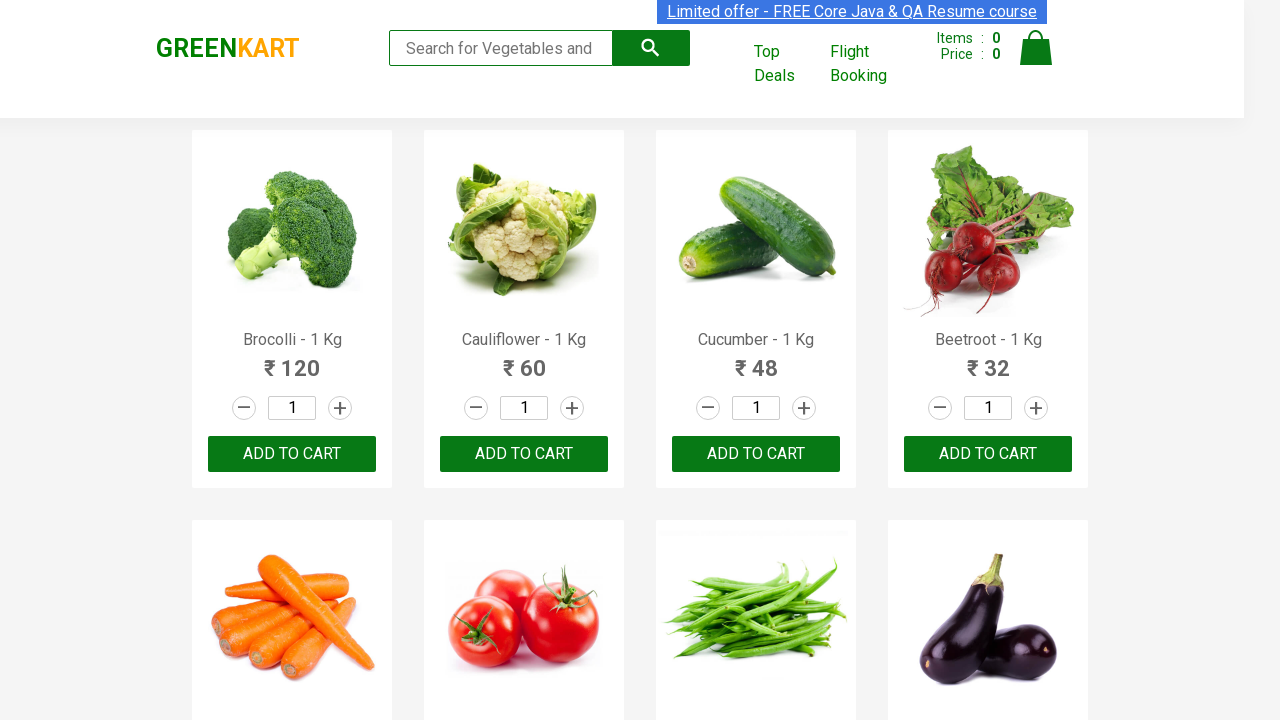

Got inner text for product 2
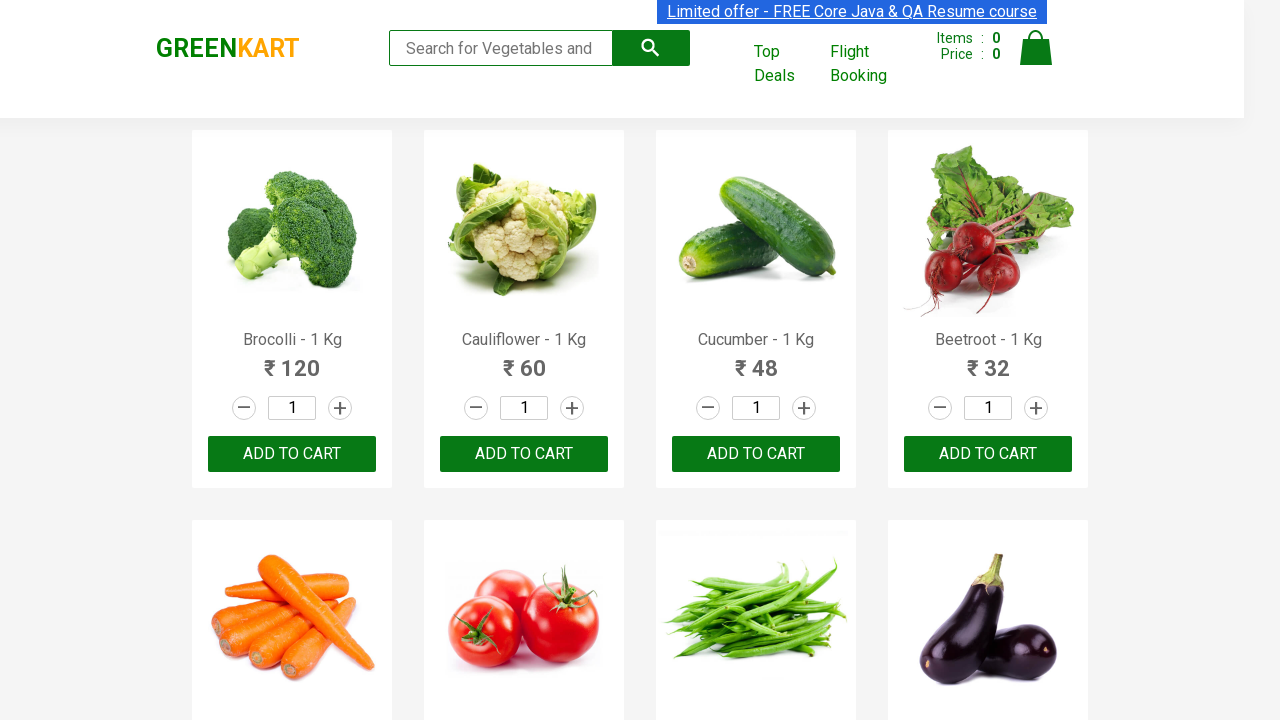

Added 'Cauliflower' to cart at (524, 454) on xpath=//div[@class='product-action']/button >> nth=1
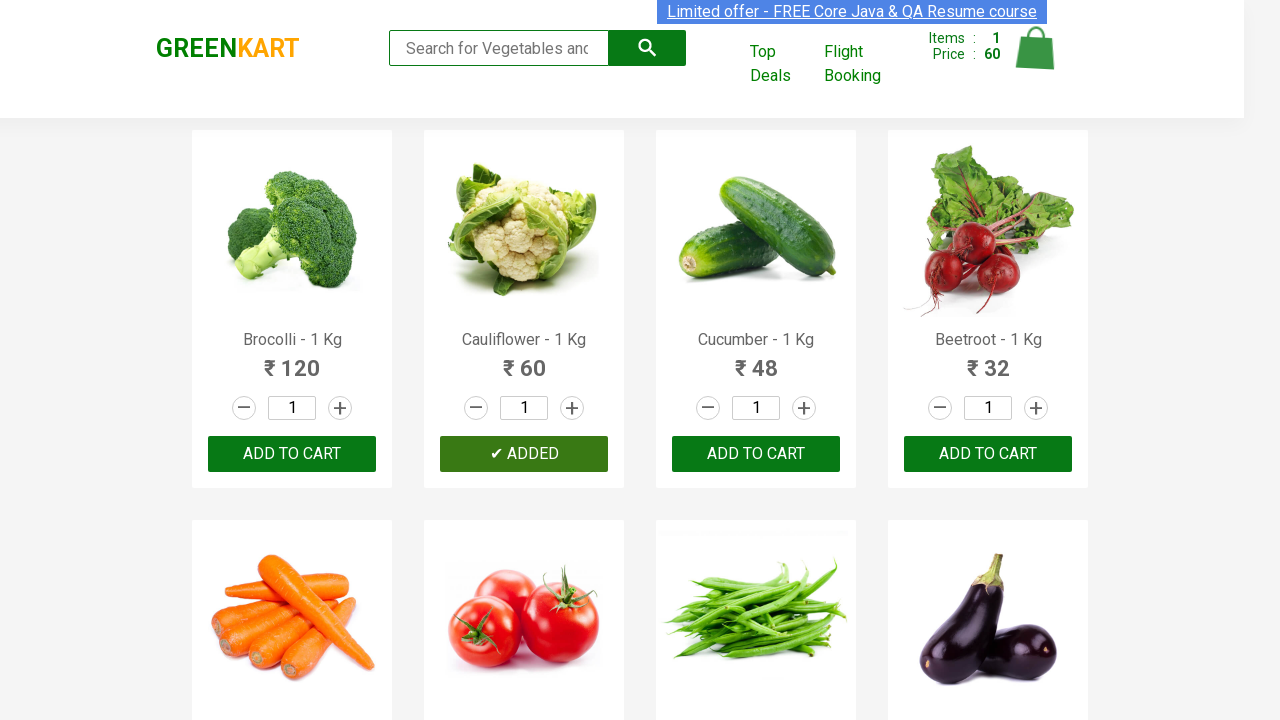

Got inner text for product 3
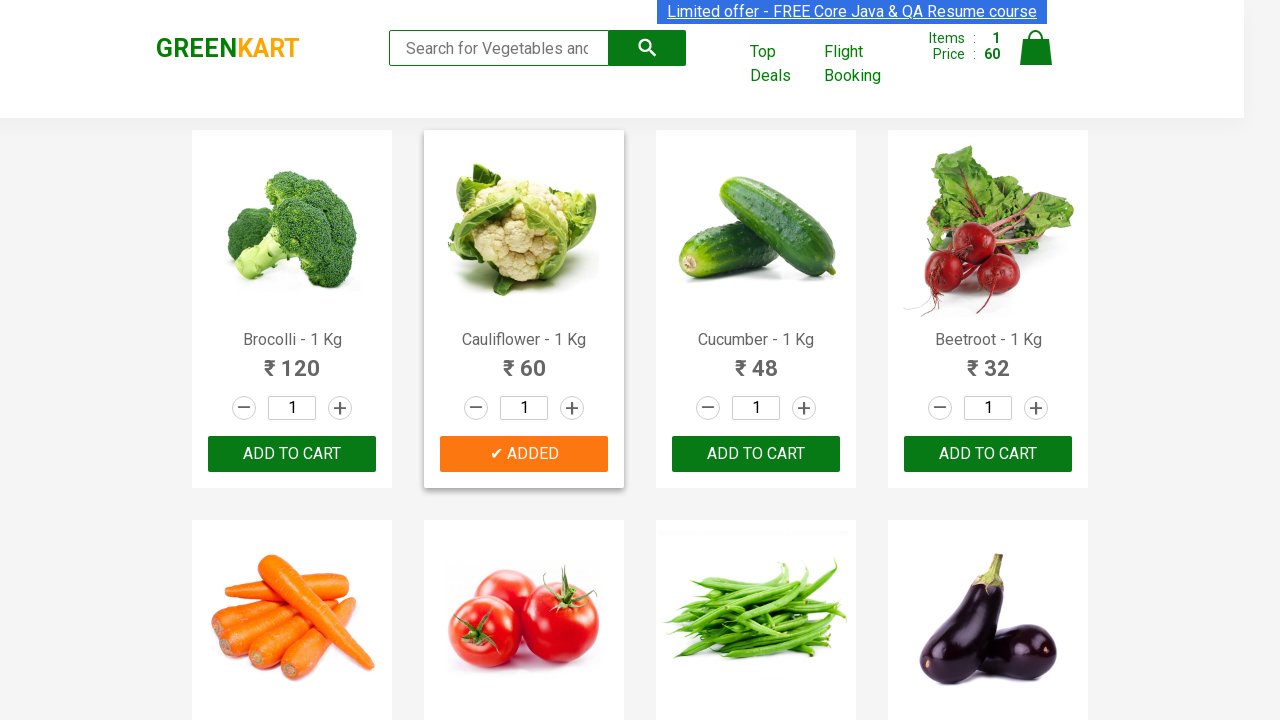

Got inner text for product 4
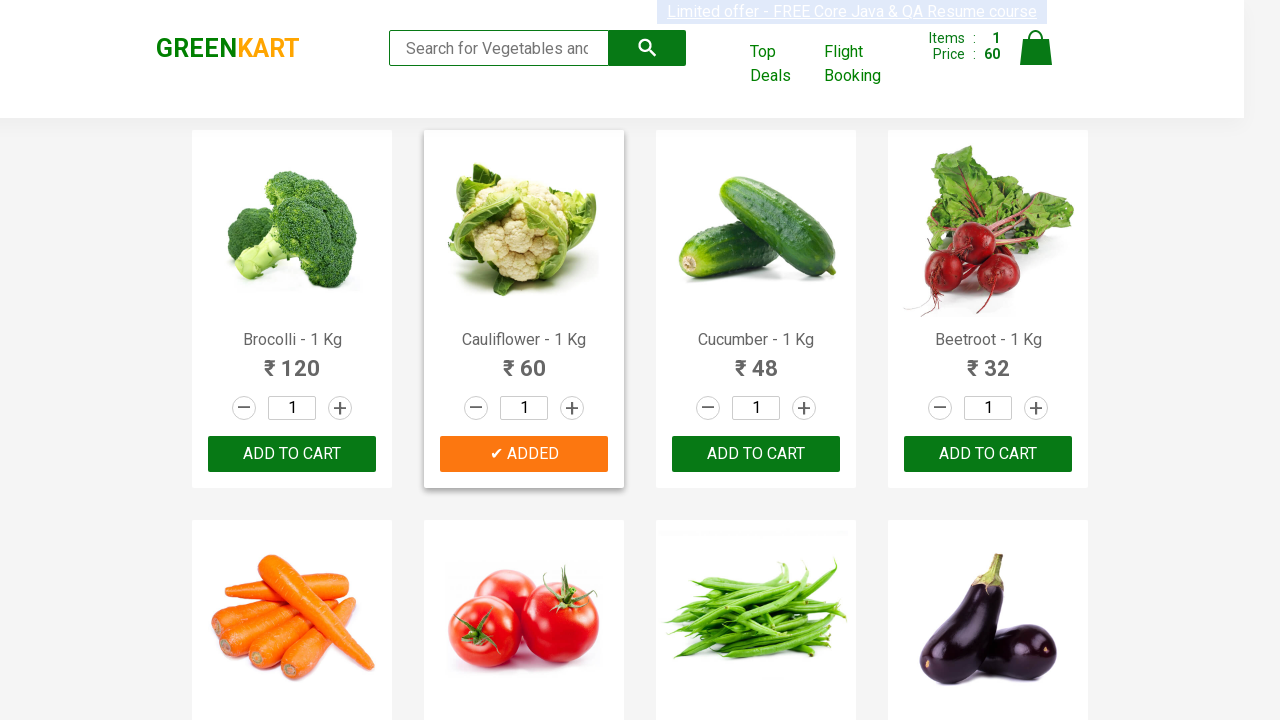

Added 'Beetroot' to cart at (988, 454) on xpath=//div[@class='product-action']/button >> nth=3
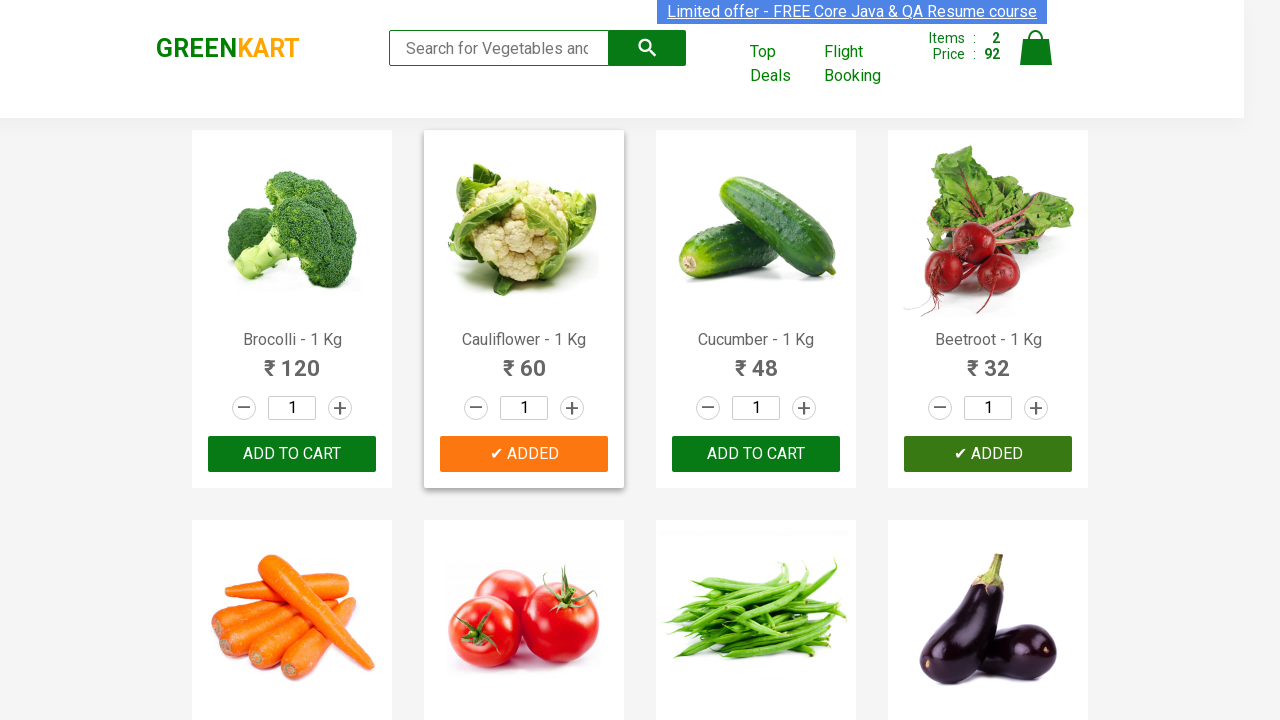

Got inner text for product 5
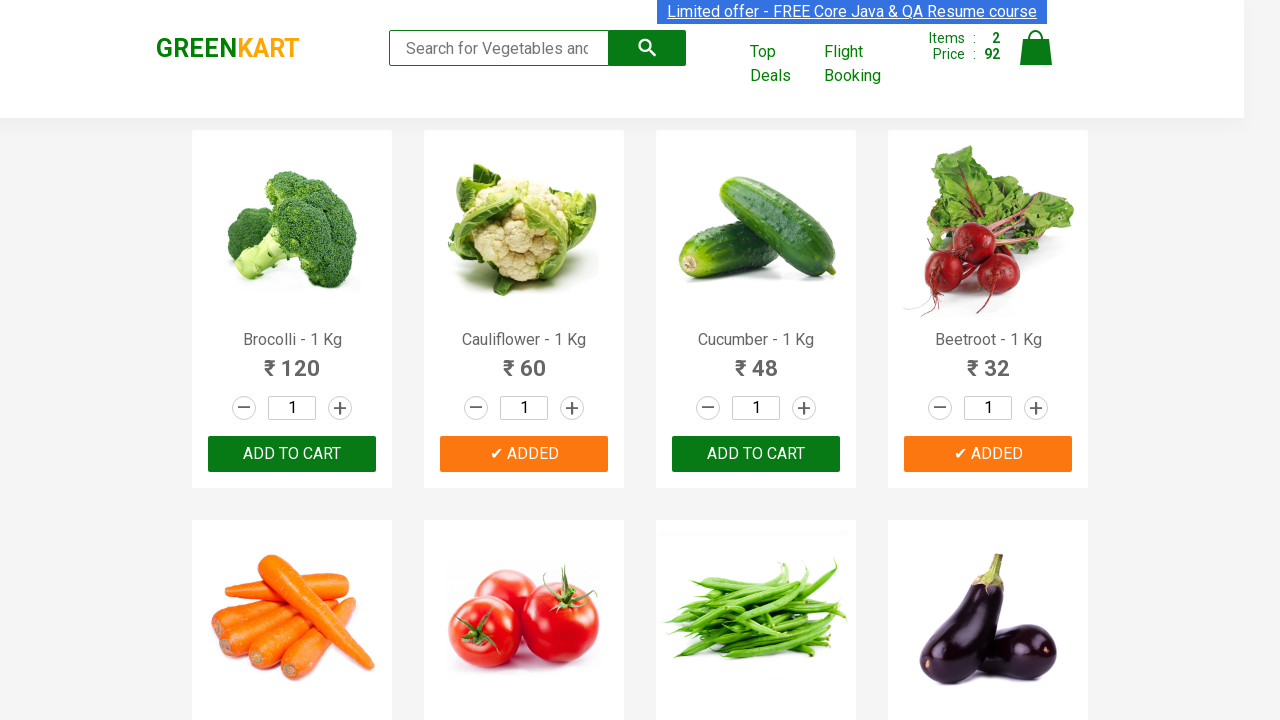

Got inner text for product 6
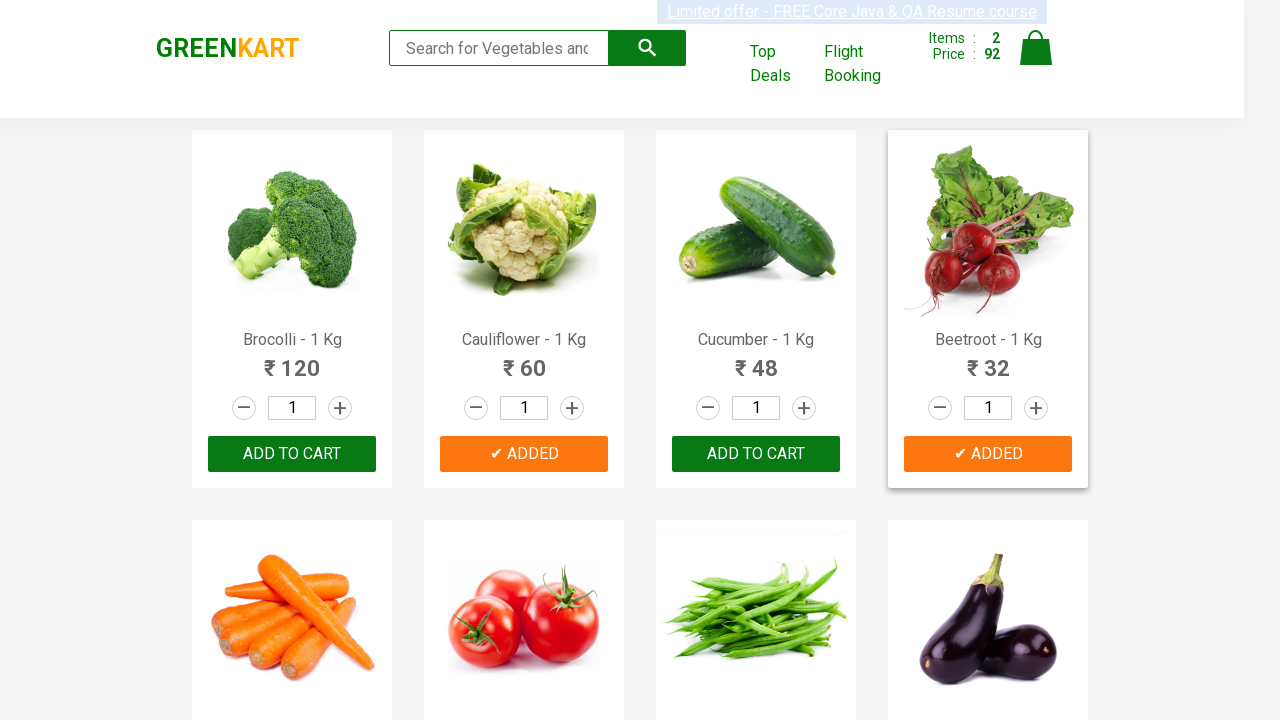

Got inner text for product 7
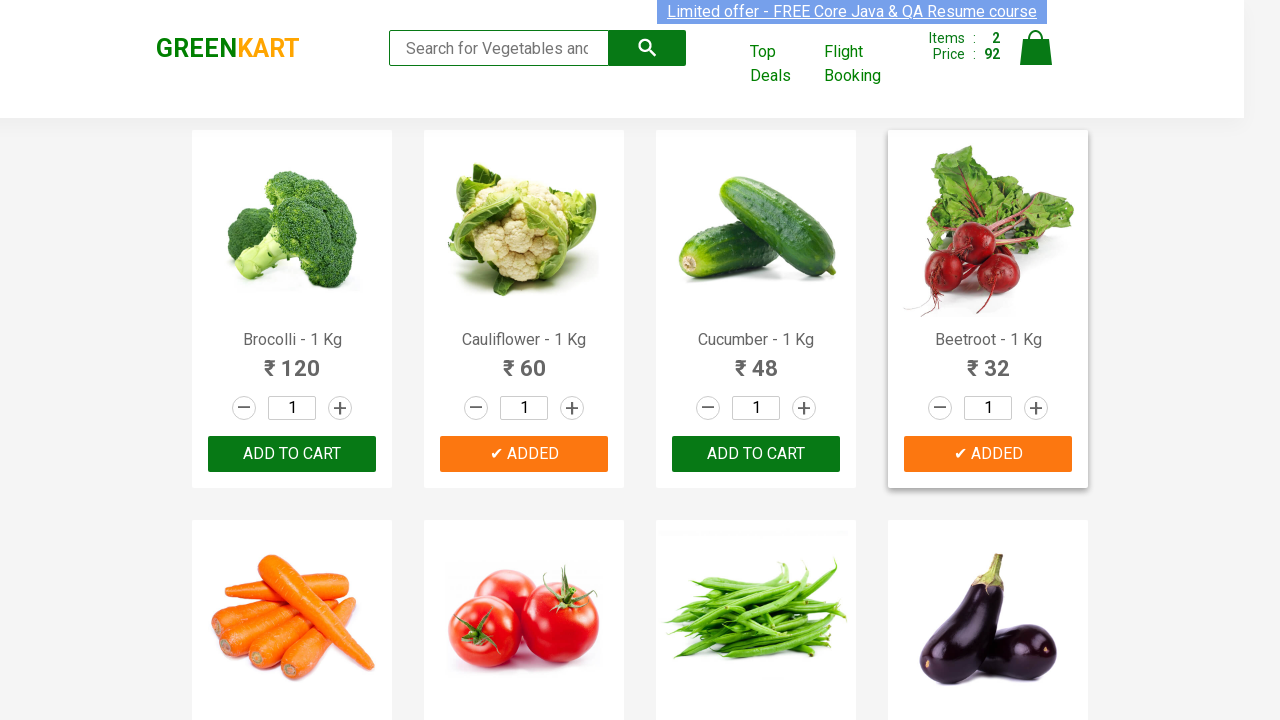

Got inner text for product 8
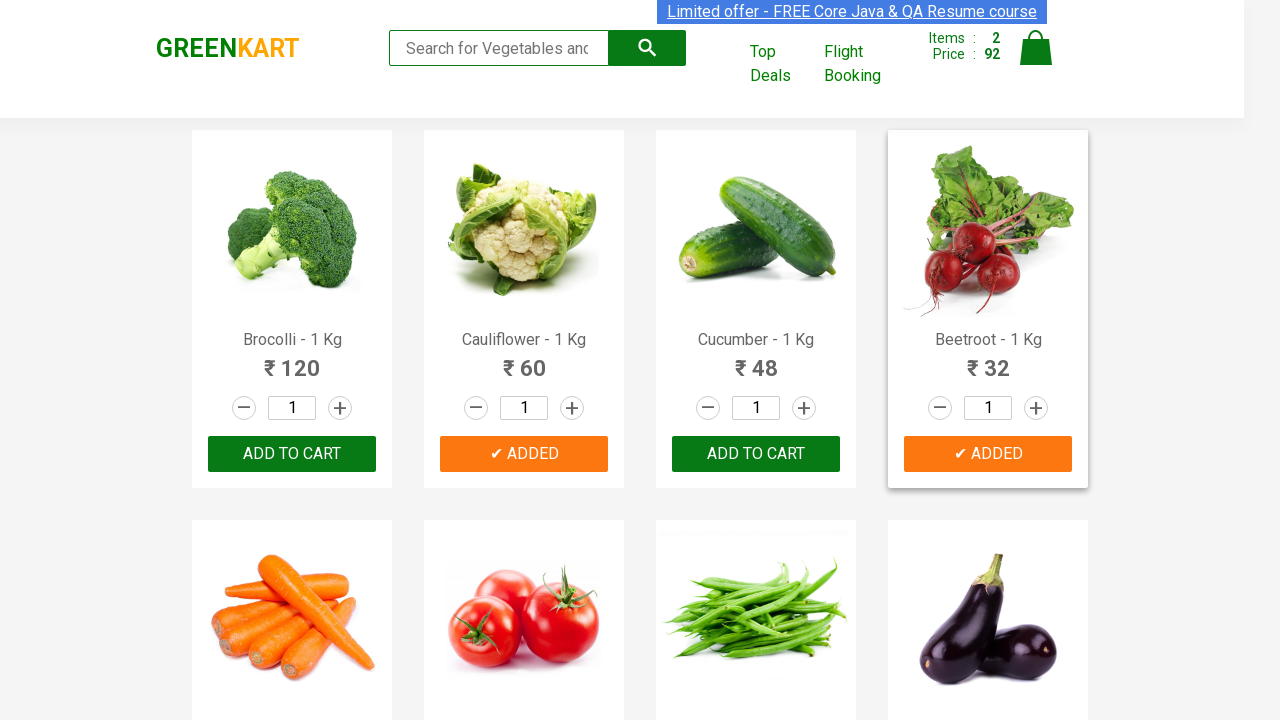

Got inner text for product 9
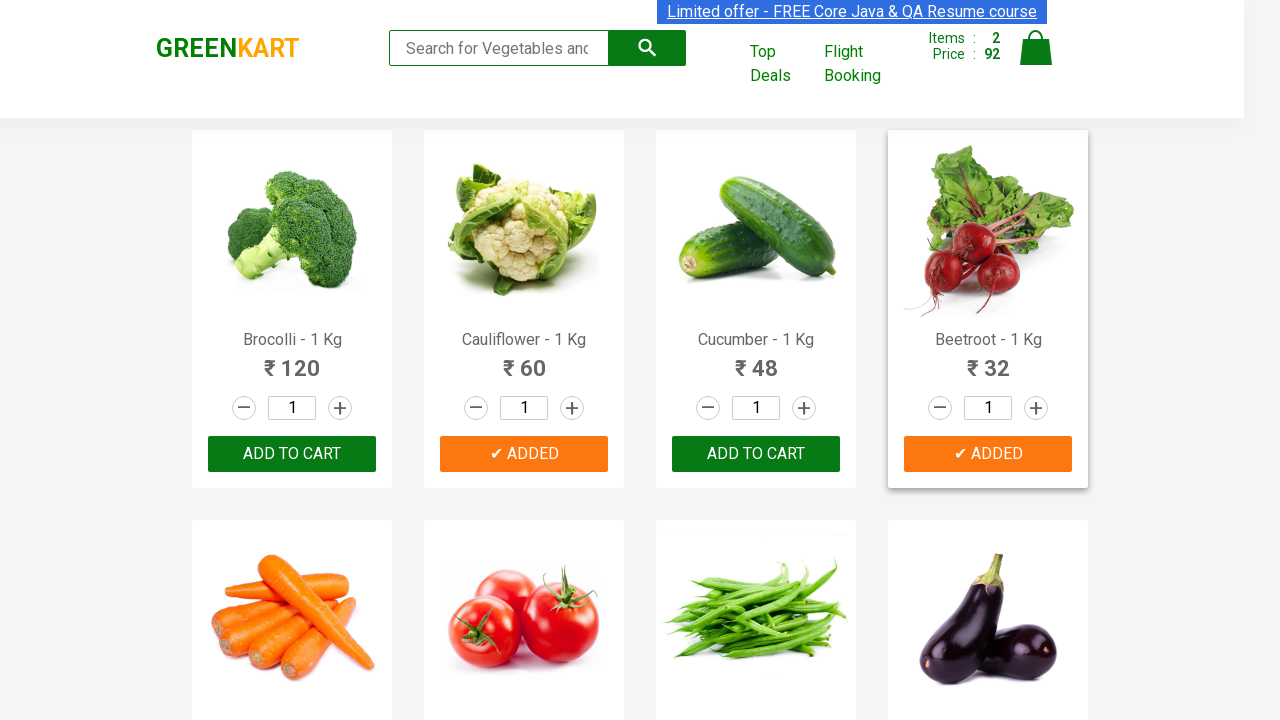

Got inner text for product 10
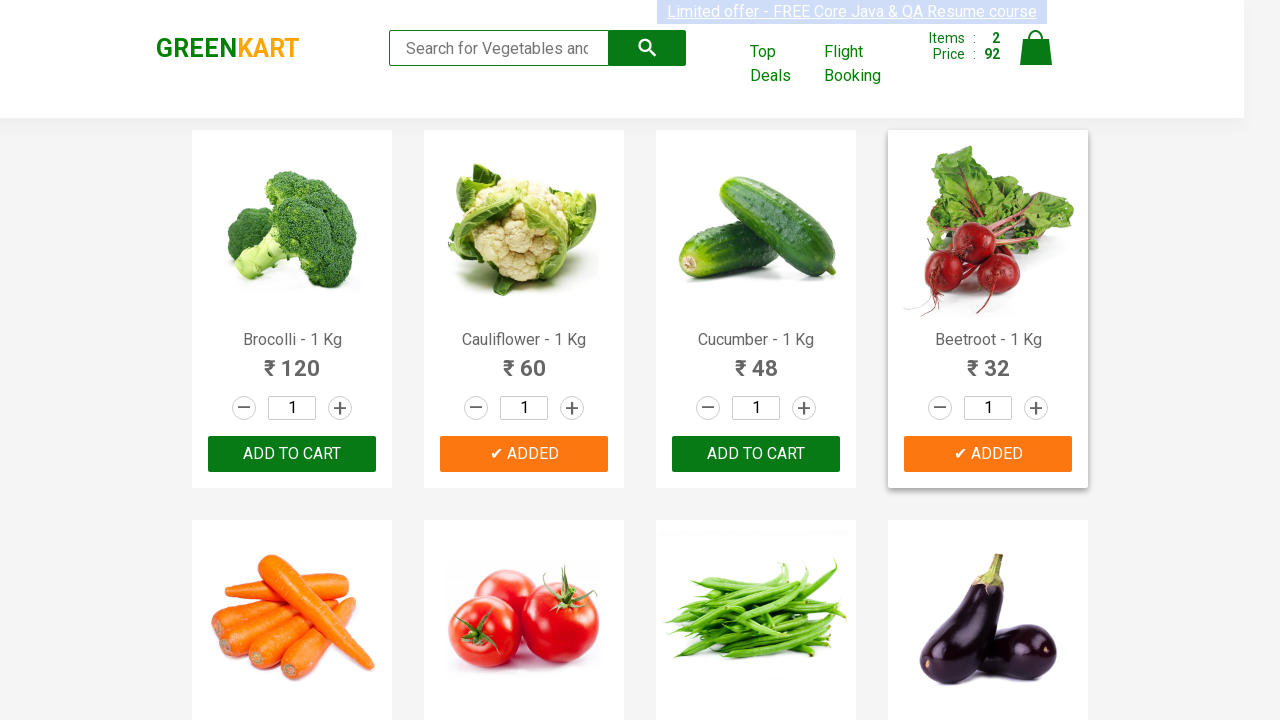

Got inner text for product 11
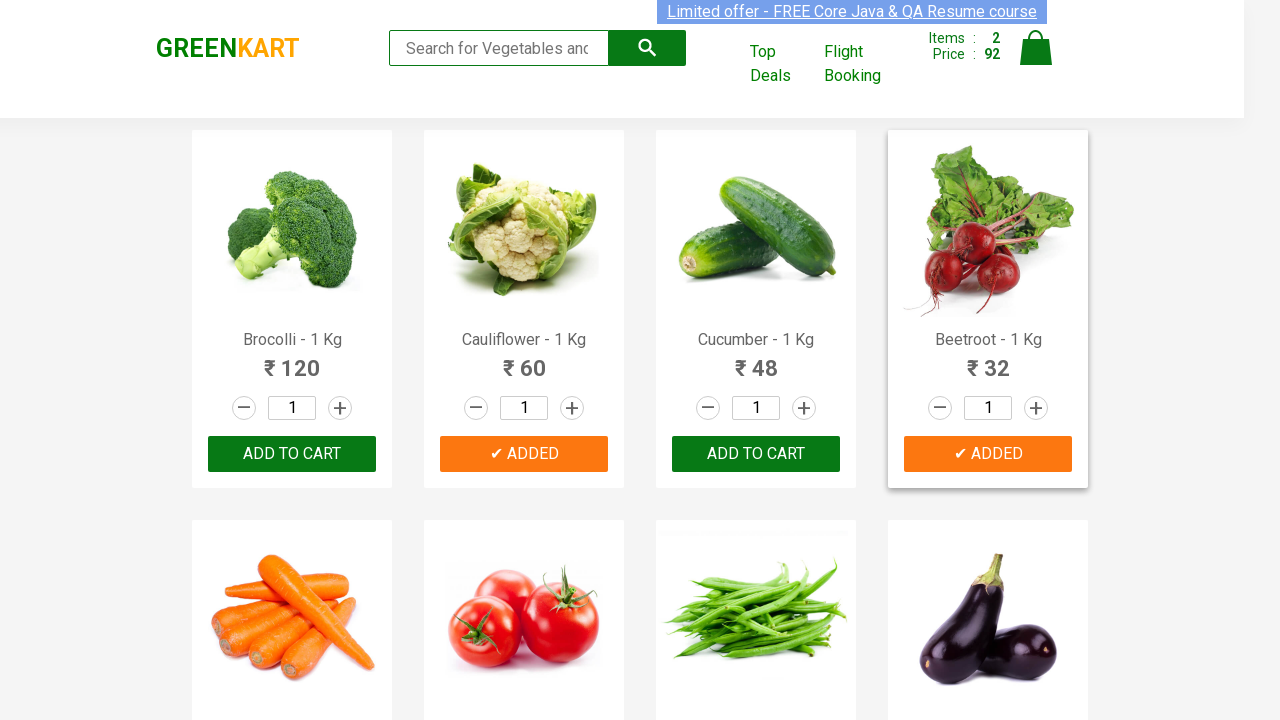

Got inner text for product 12
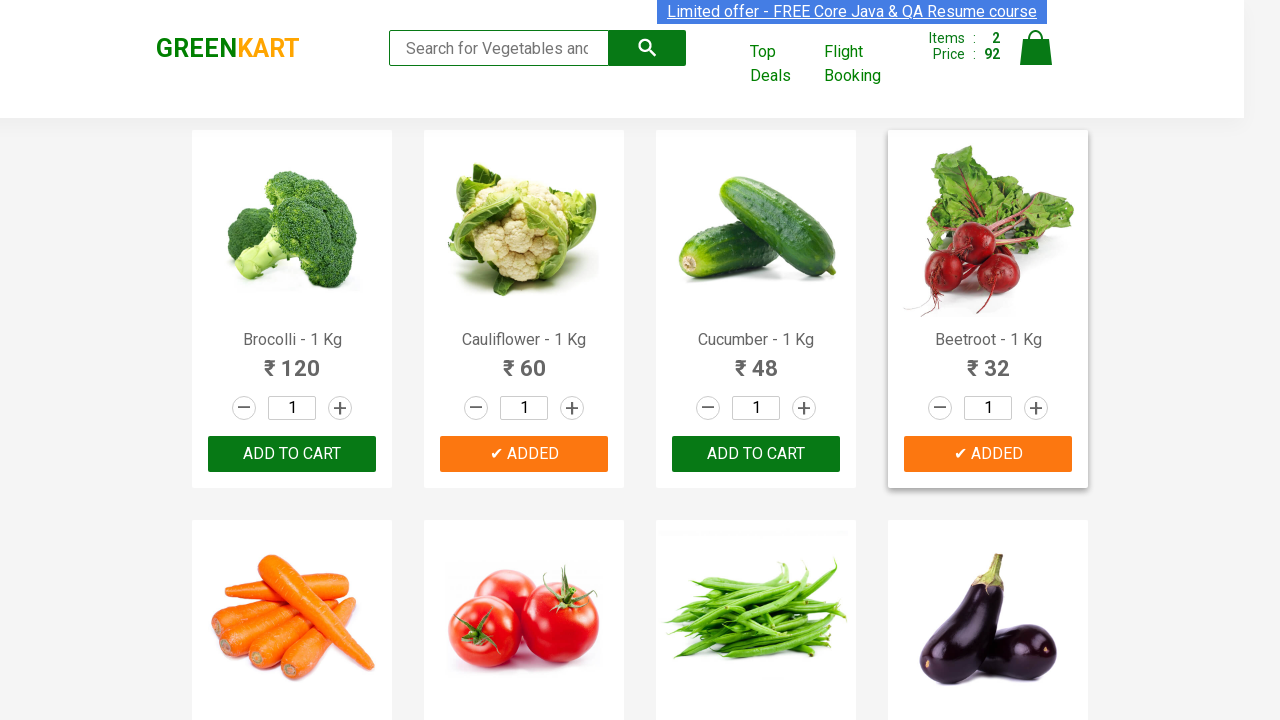

Got inner text for product 13
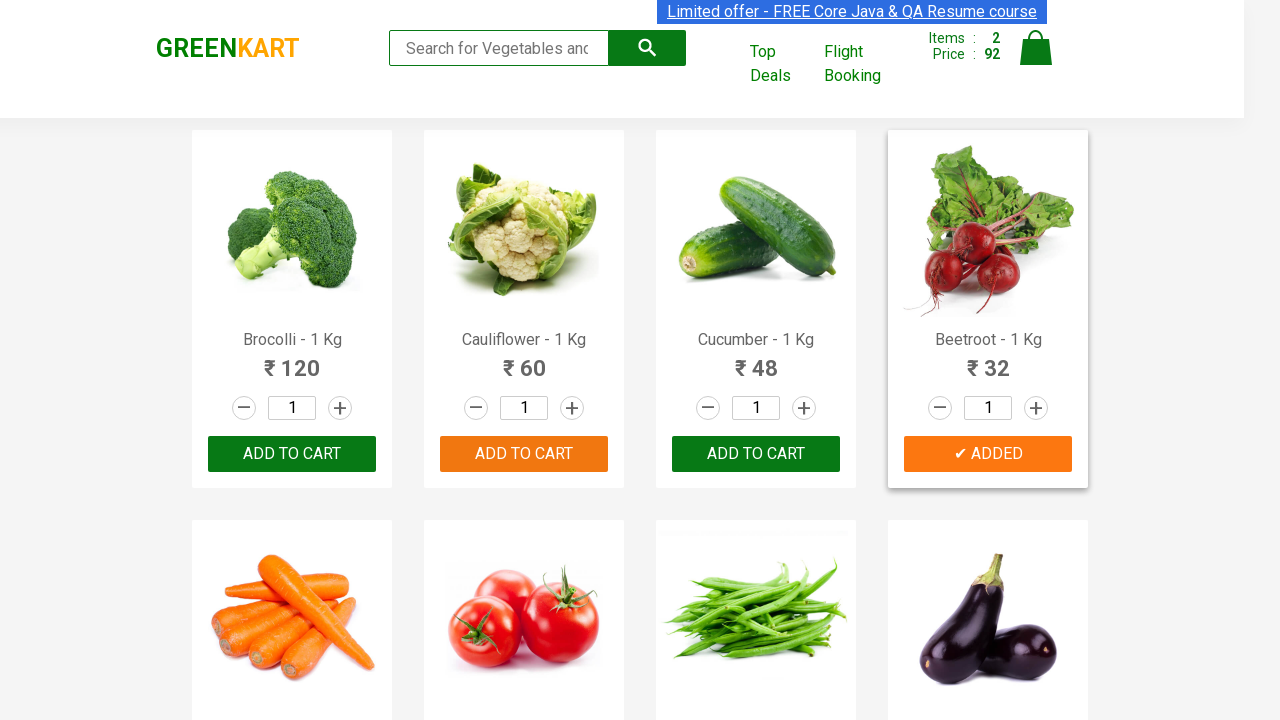

Got inner text for product 14
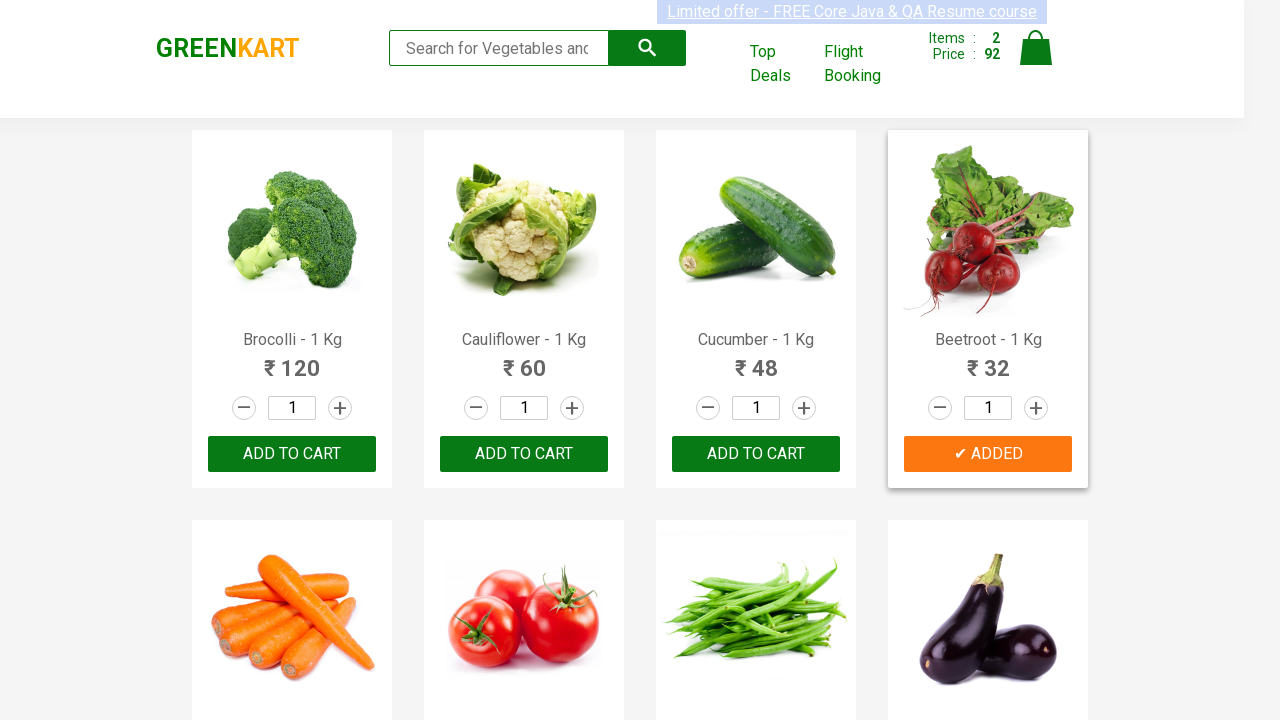

Got inner text for product 15
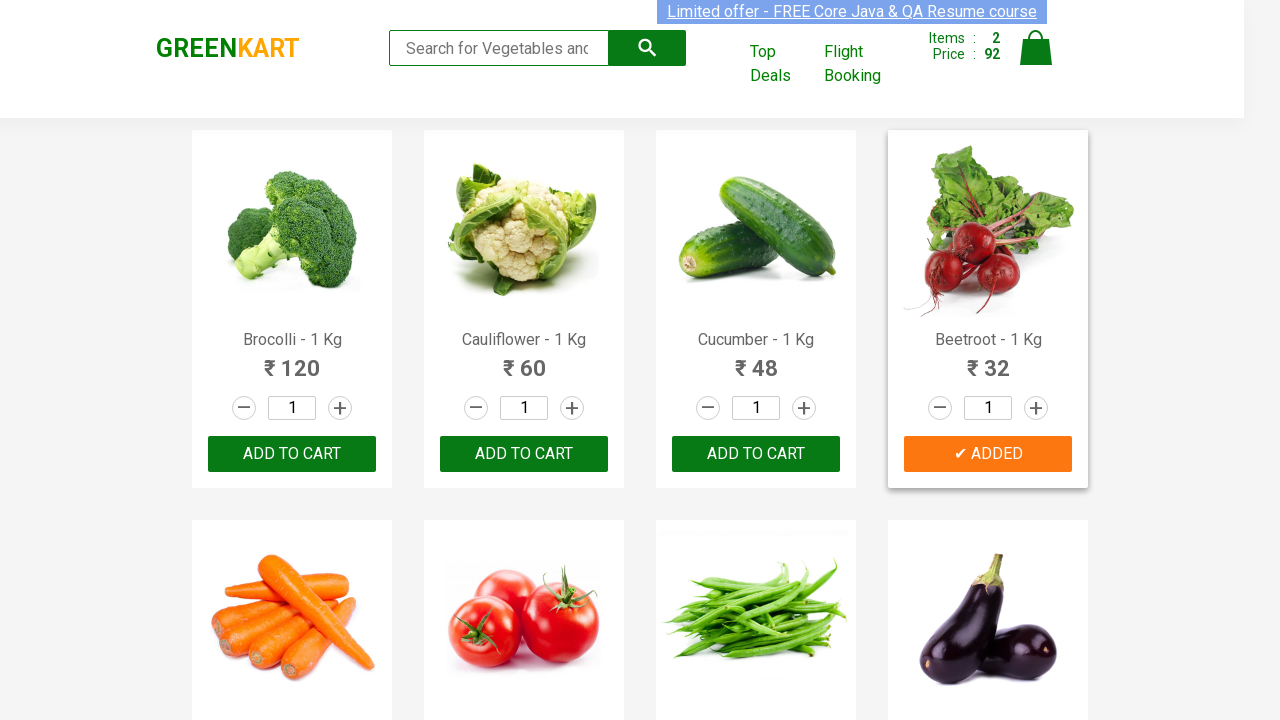

Got inner text for product 16
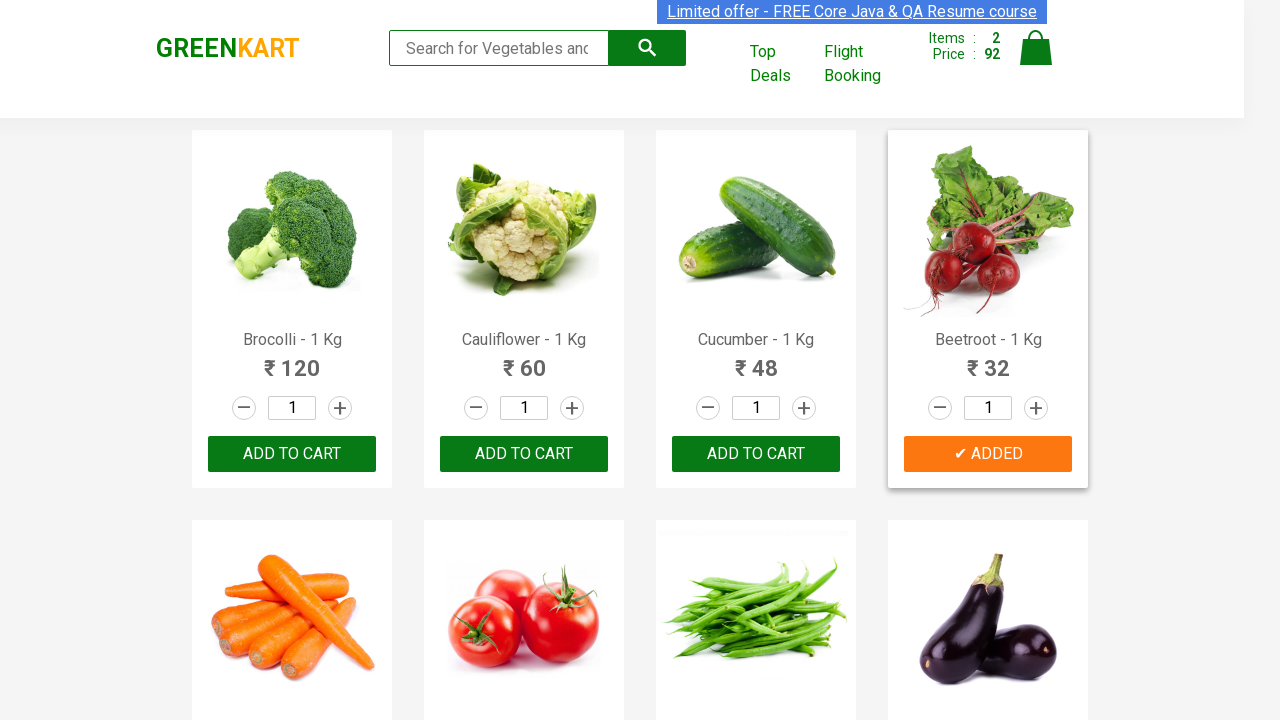

Got inner text for product 17
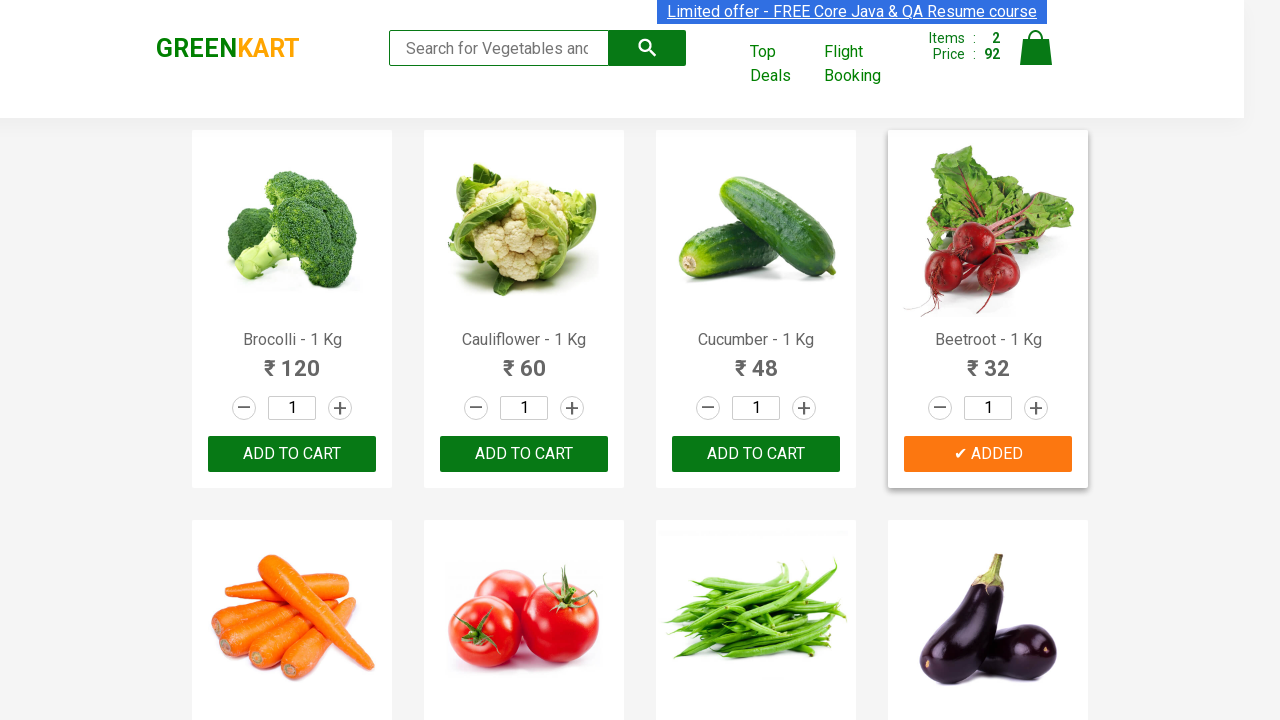

Got inner text for product 18
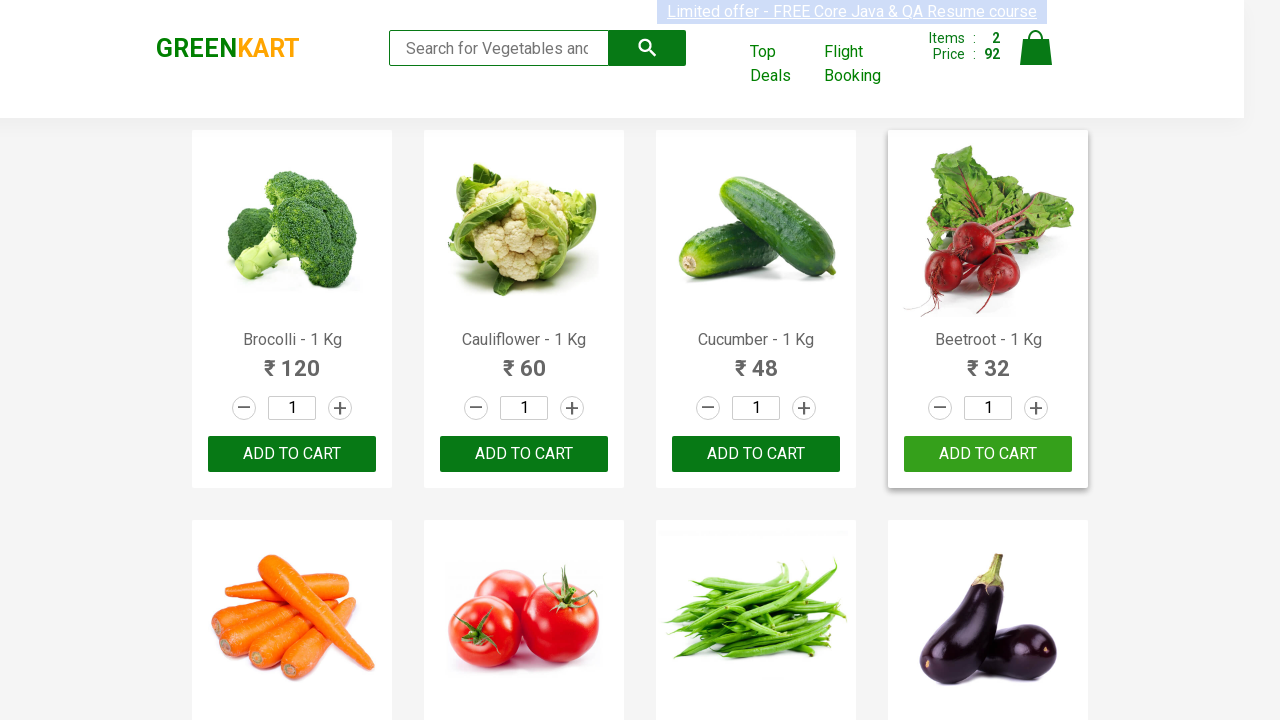

Added 'Mango' to cart at (524, 360) on xpath=//div[@class='product-action']/button >> nth=17
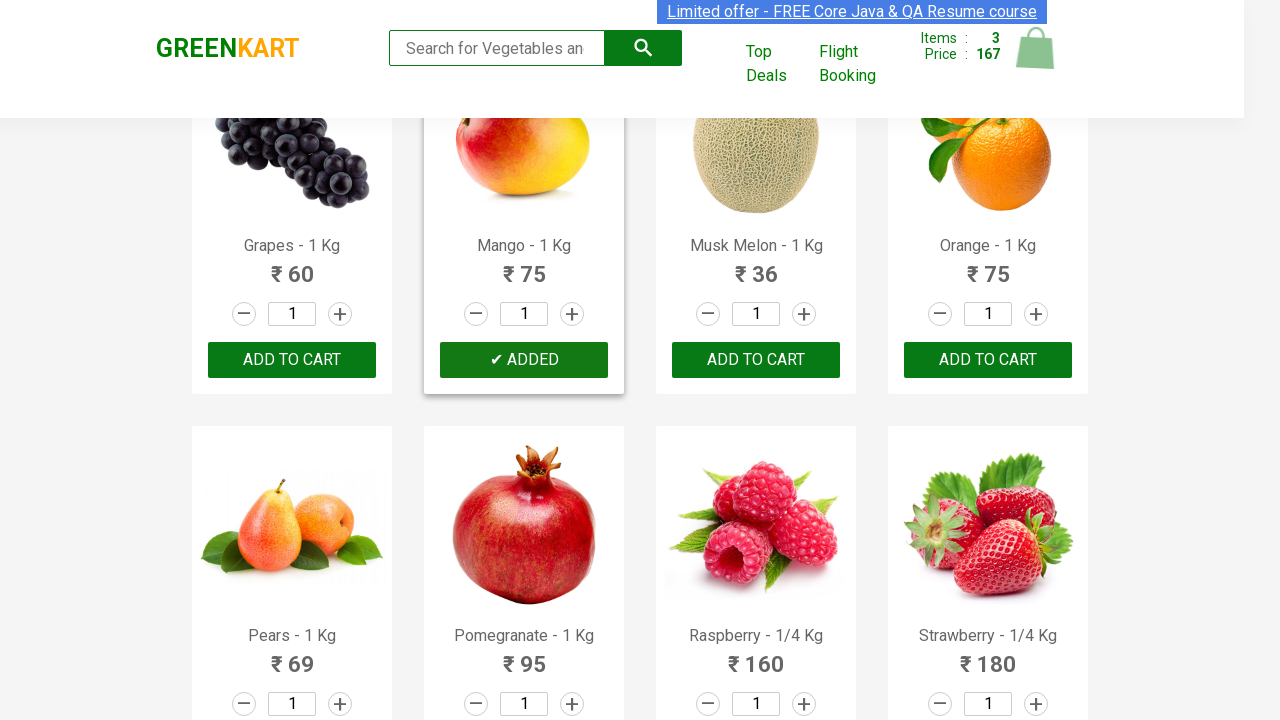

Got inner text for product 19
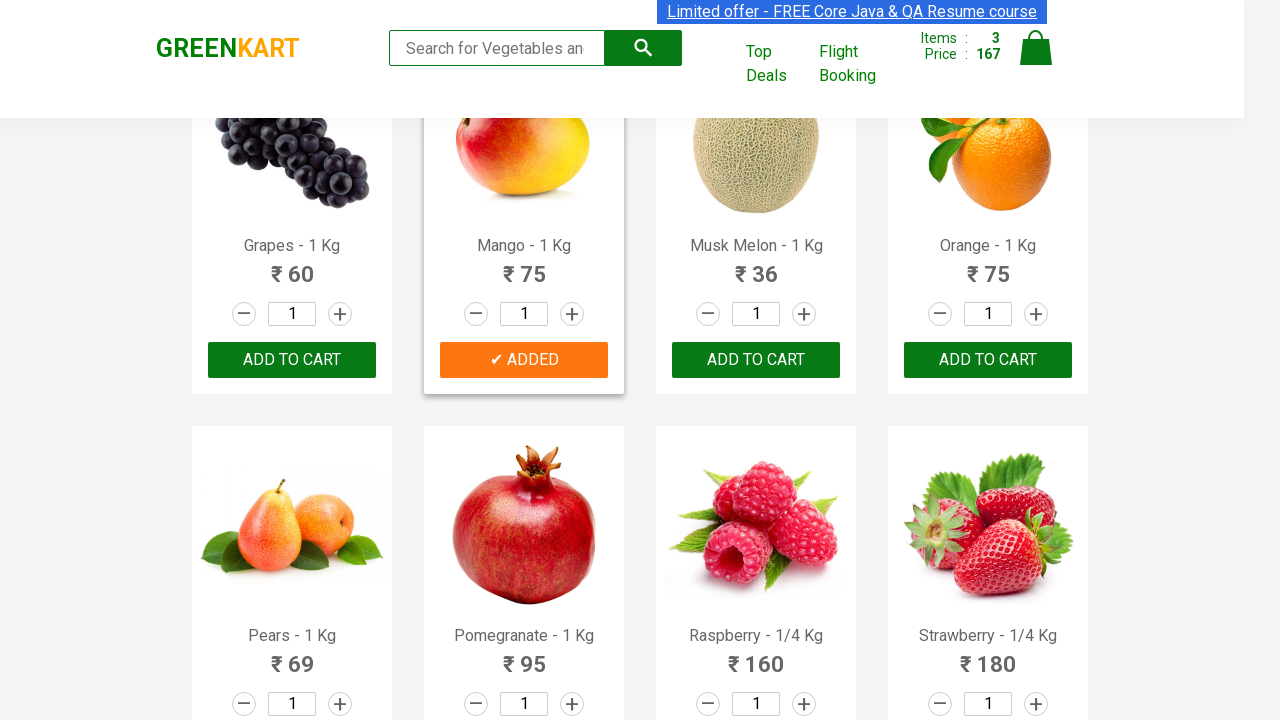

Got inner text for product 20
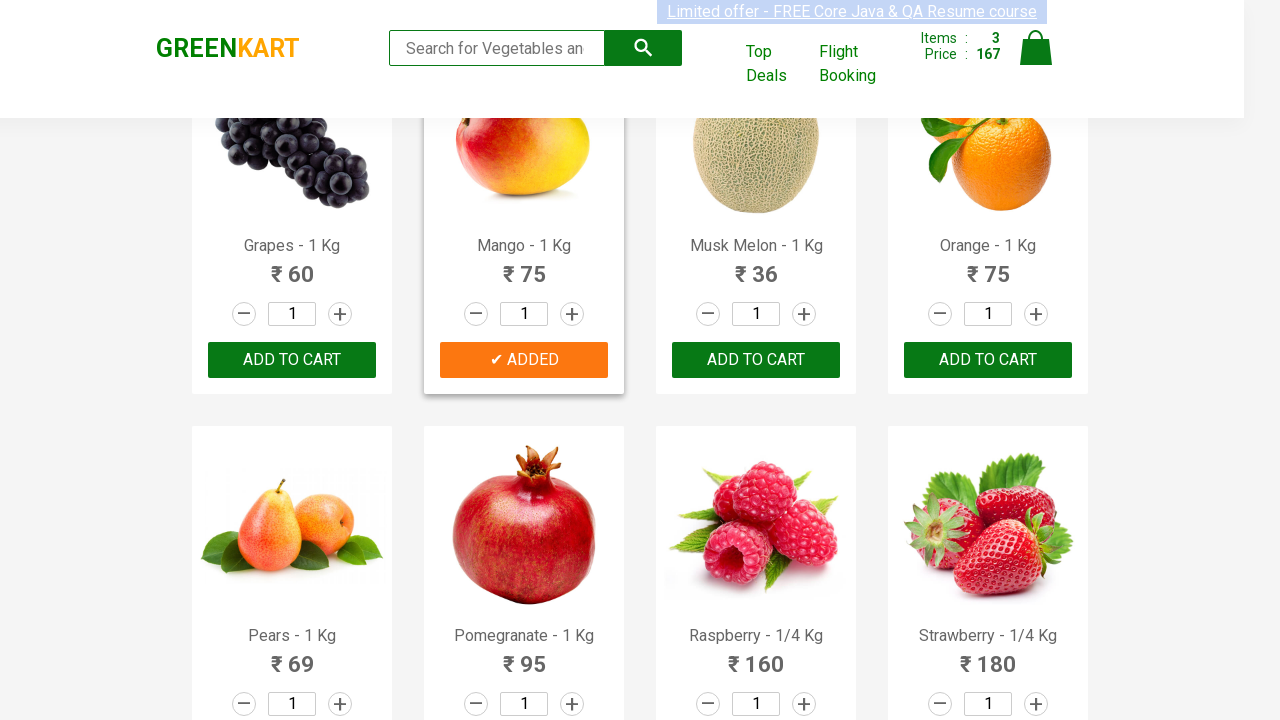

Got inner text for product 21
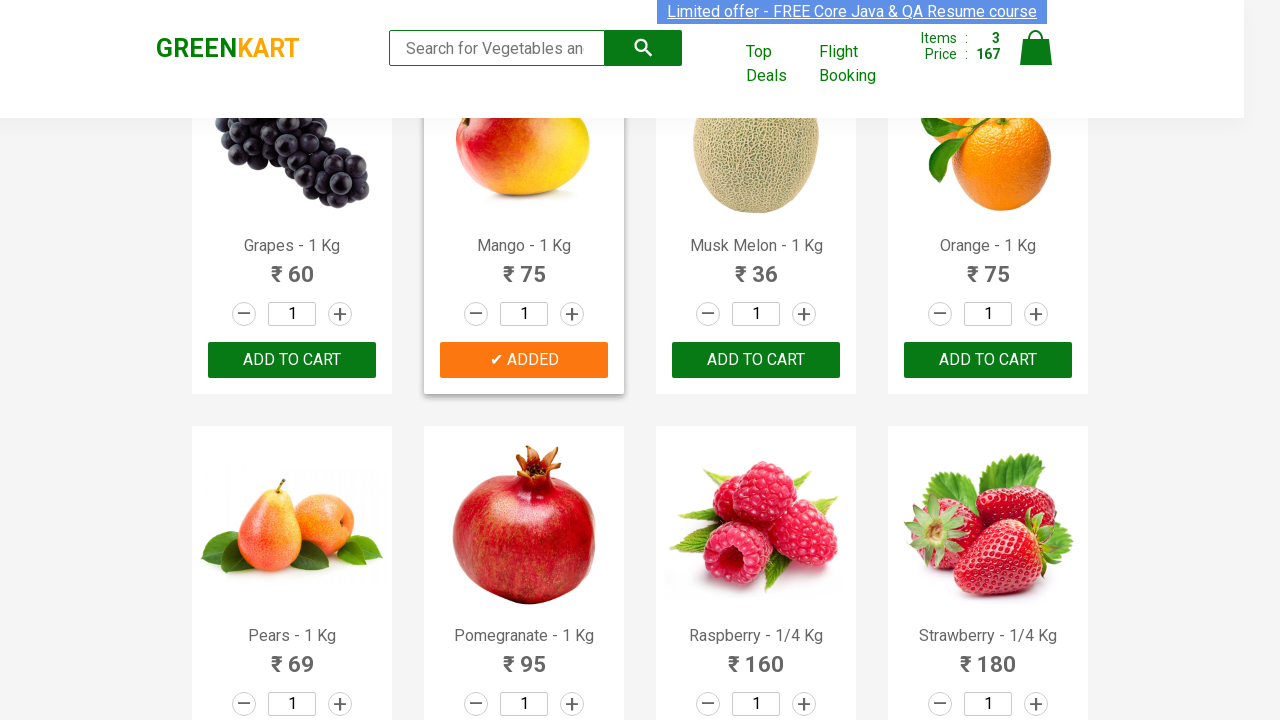

Got inner text for product 22
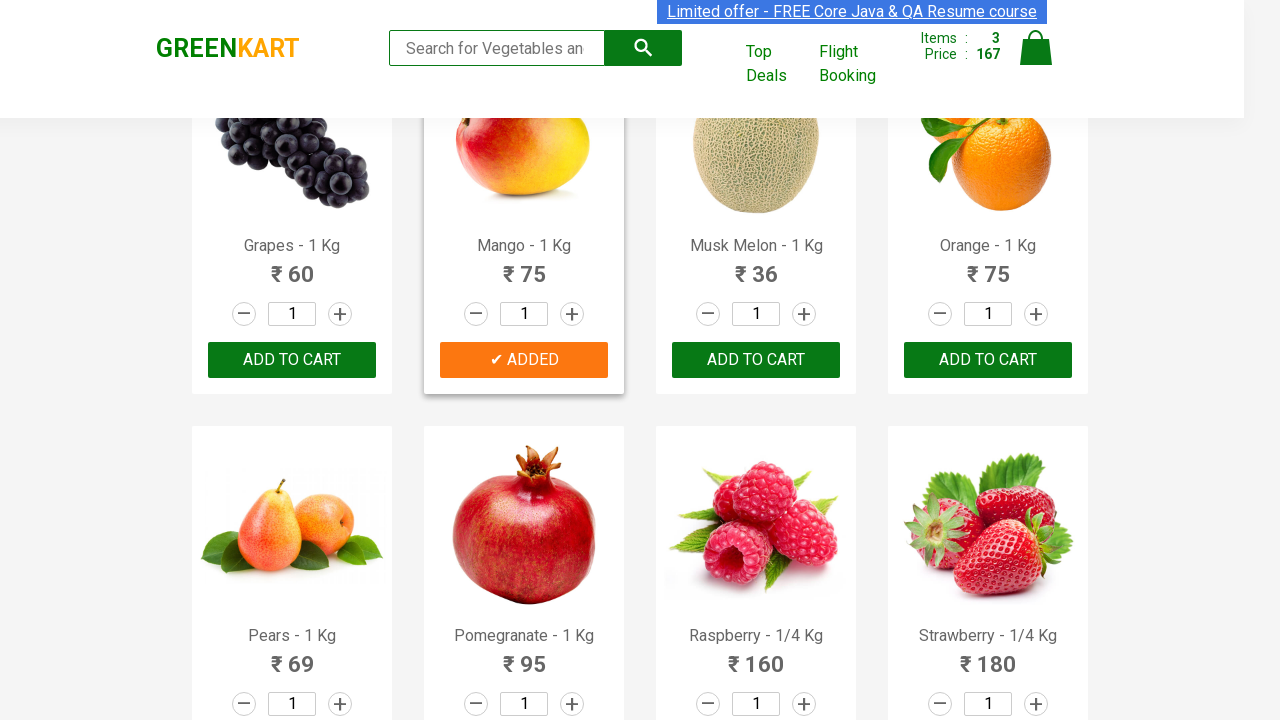

Got inner text for product 23
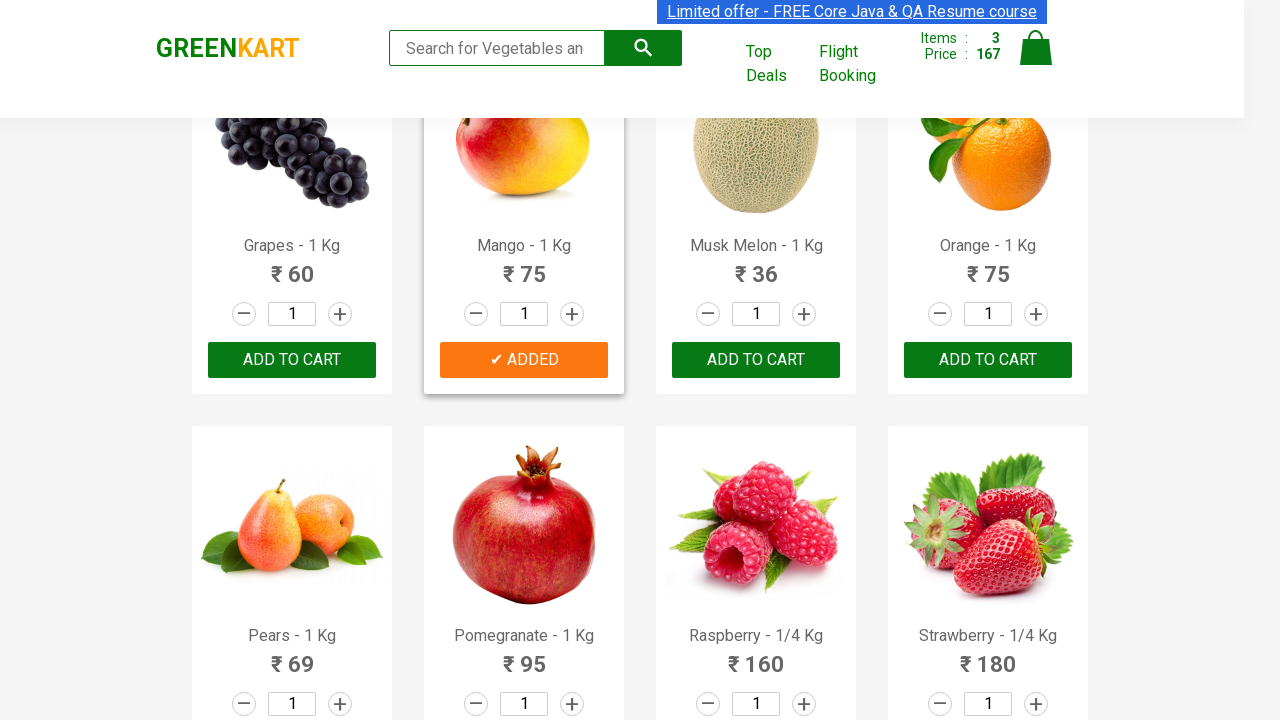

Added 'Raspberry' to cart at (756, 360) on xpath=//div[@class='product-action']/button >> nth=22
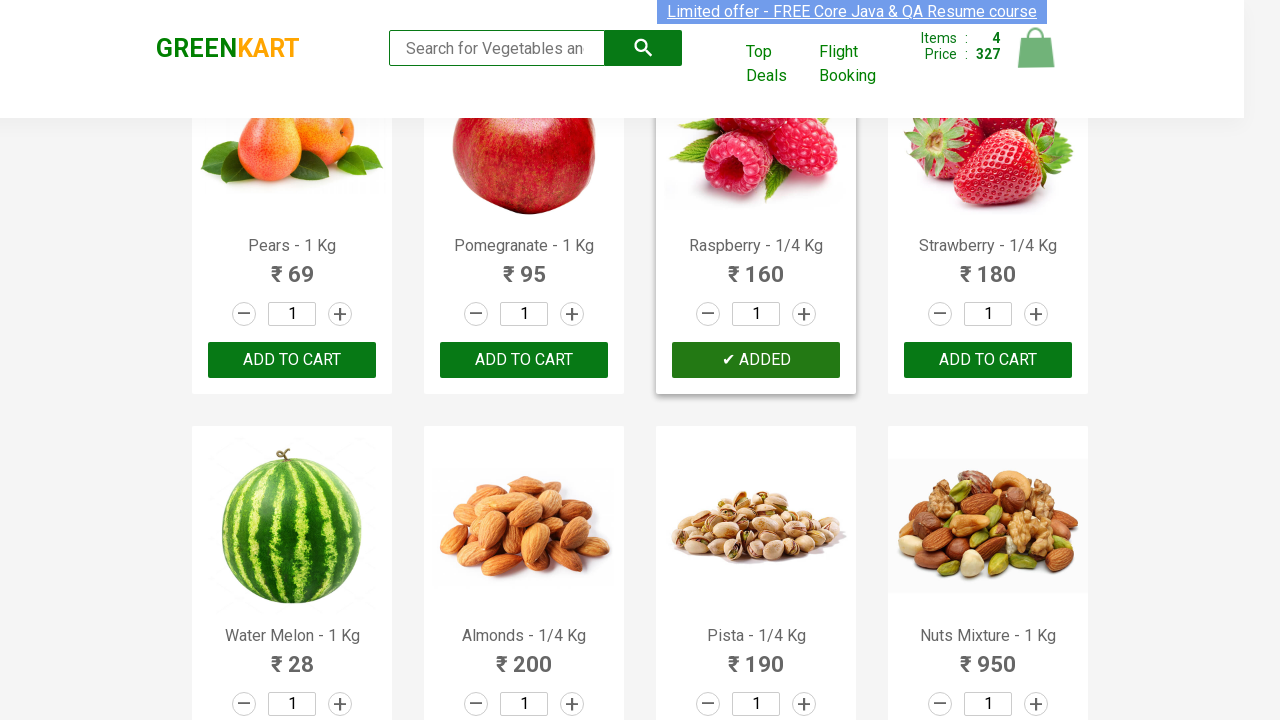

Got inner text for product 24
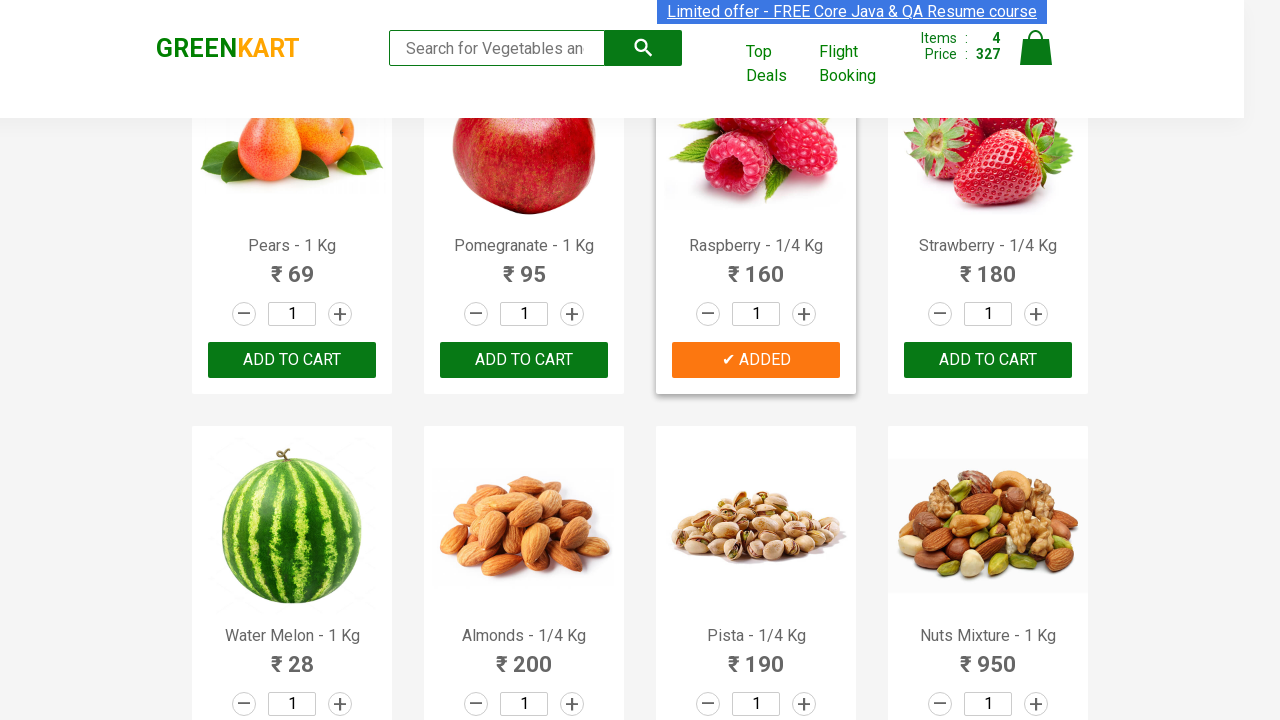

Got inner text for product 25
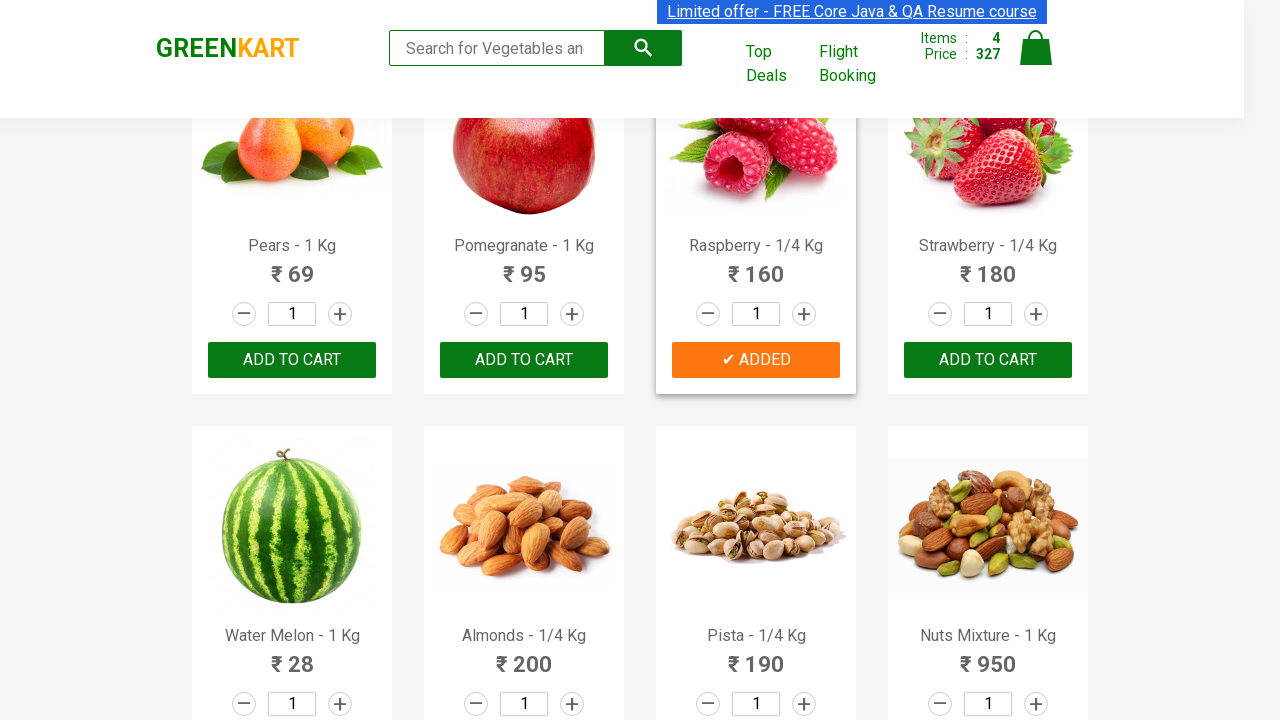

Got inner text for product 26
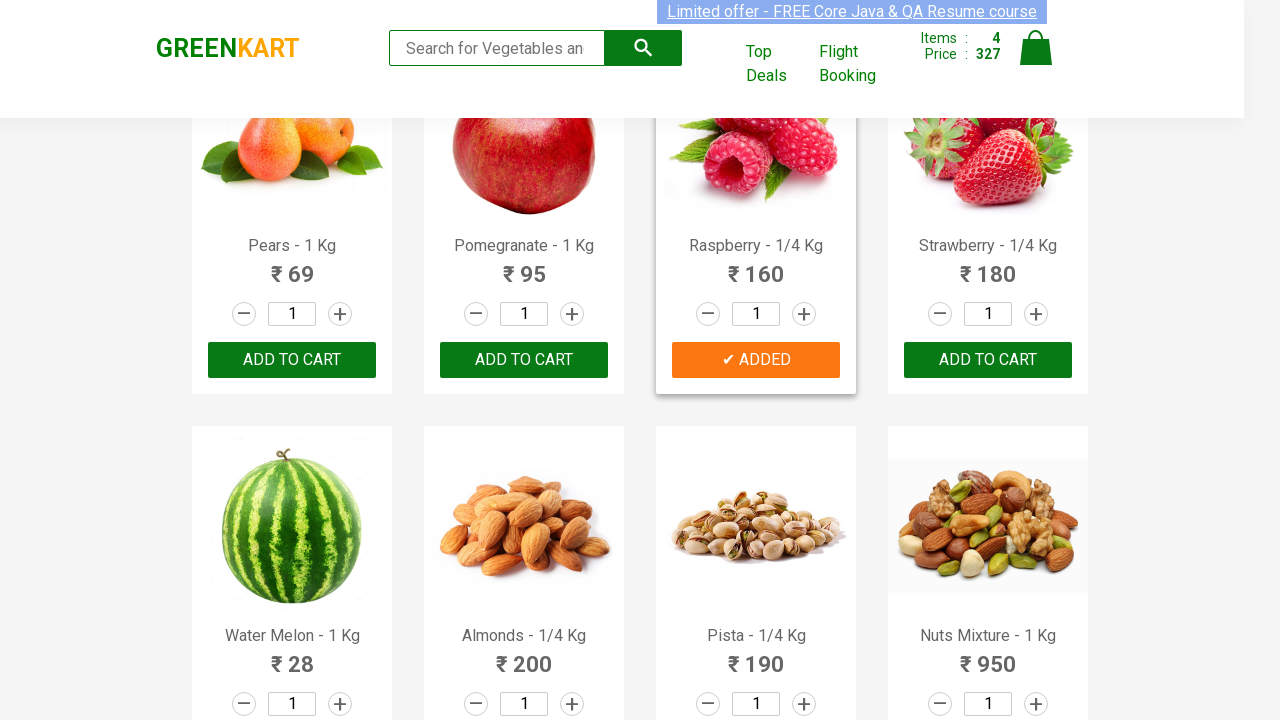

Got inner text for product 27
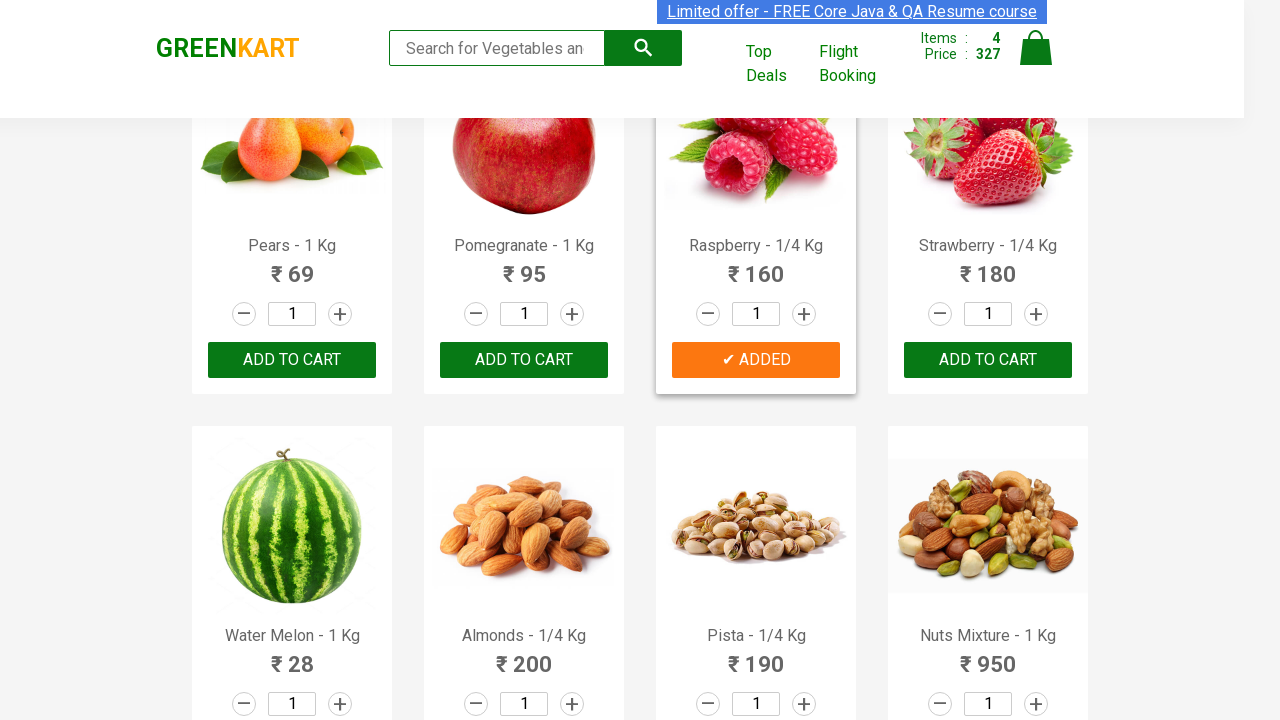

Got inner text for product 28
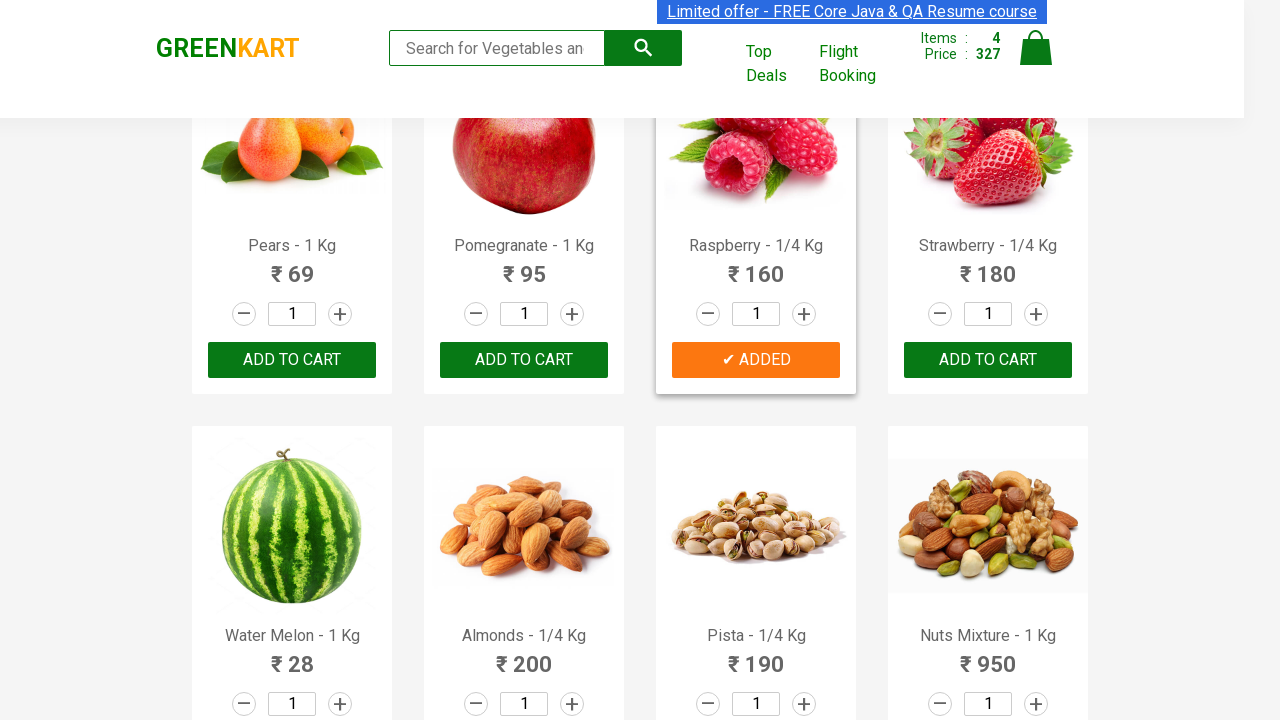

Got inner text for product 29
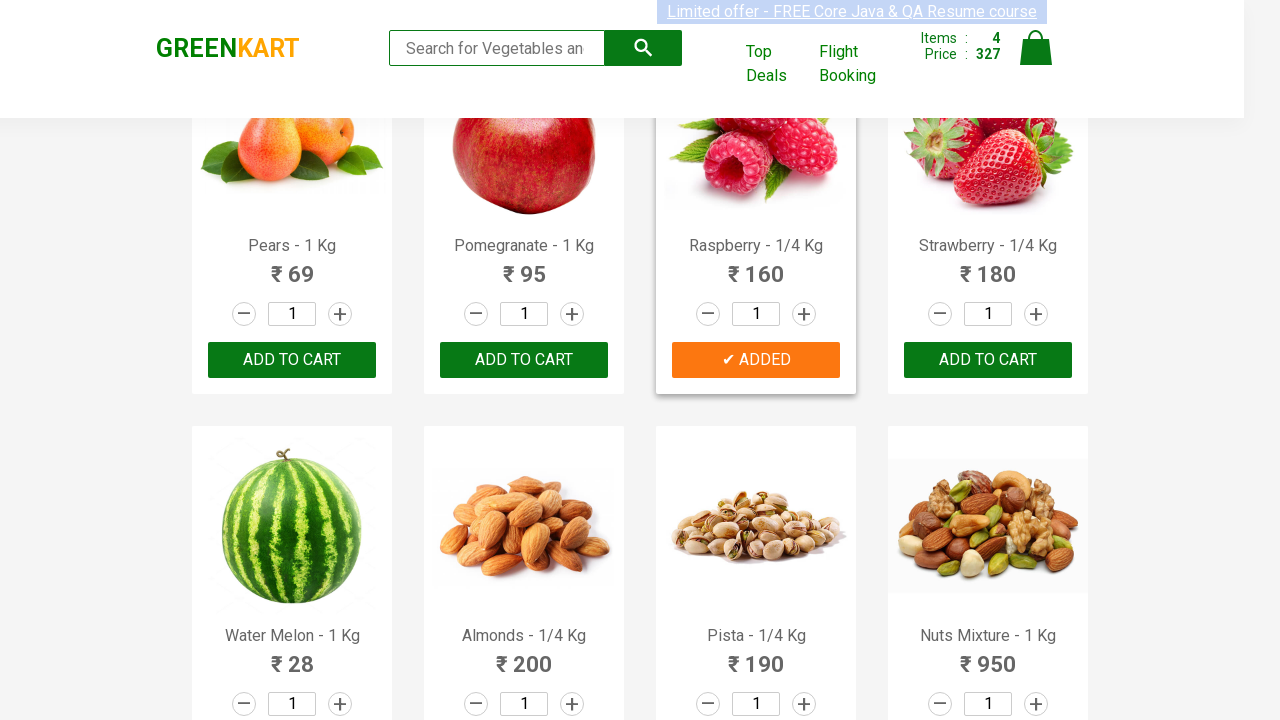

Added 'Cashews' to cart at (292, 569) on xpath=//div[@class='product-action']/button >> nth=28
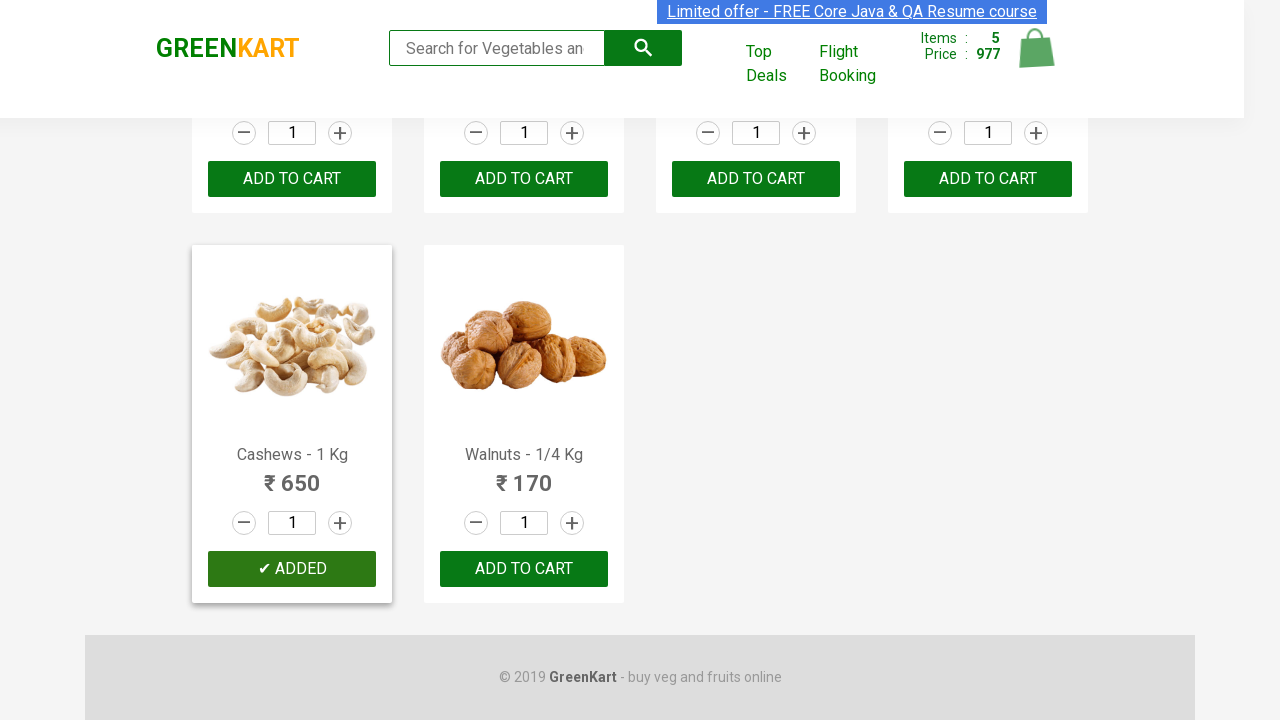

Clicked cart icon to view shopping cart at (1036, 48) on img[alt='Cart']
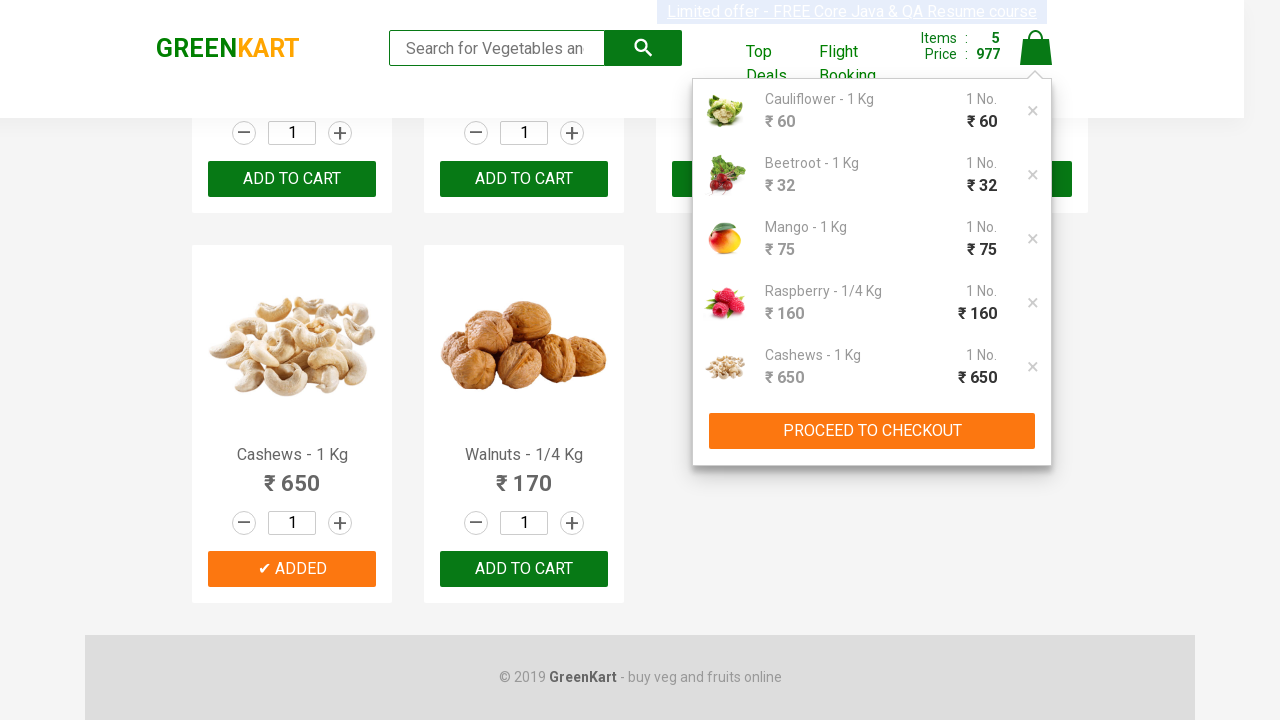

Clicked 'PROCEED TO CHECKOUT' button at (872, 431) on xpath=//button[text()='PROCEED TO CHECKOUT']
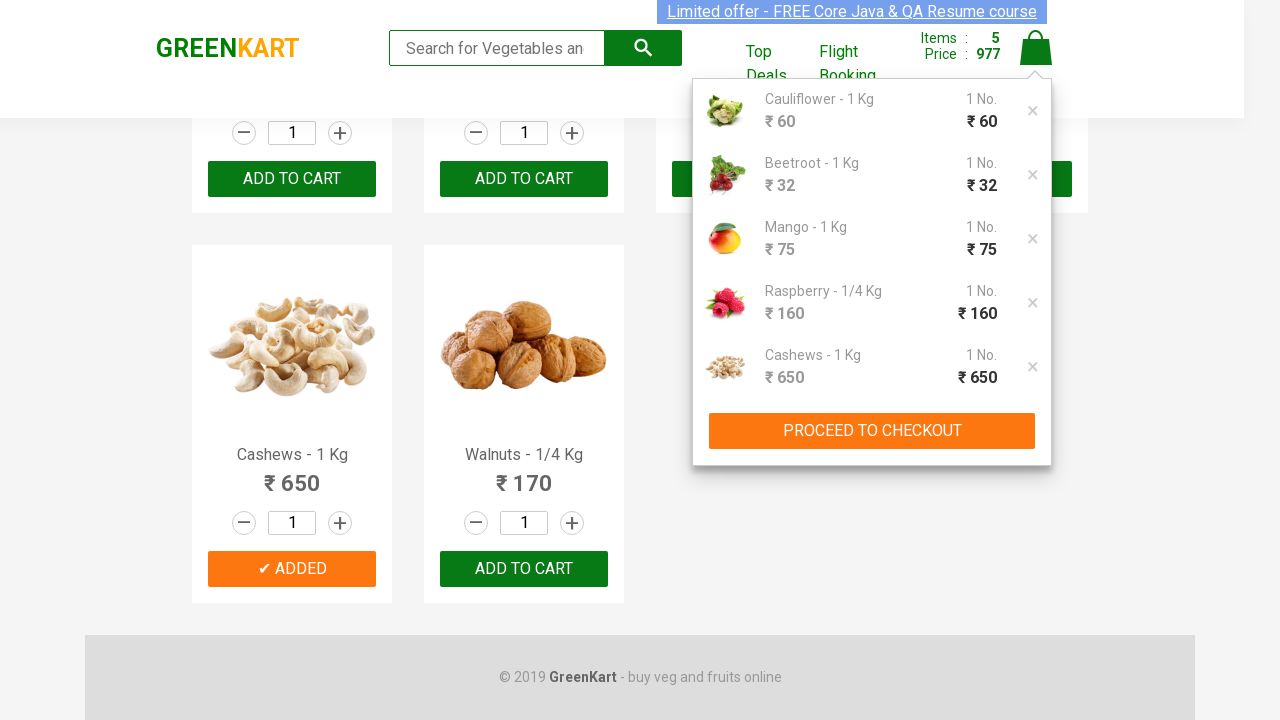

Entered promo code 'rahulshettyacademy' on input.promoCode
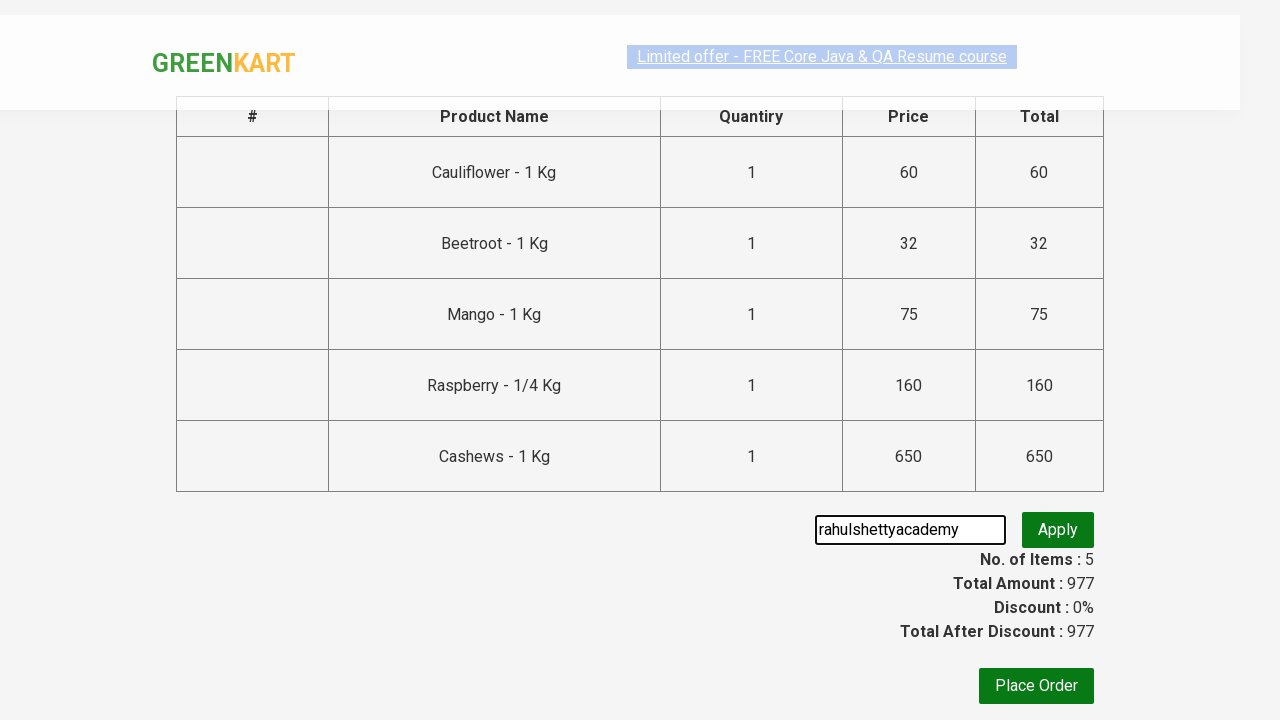

Clicked button to apply promo code at (1058, 530) on button.promoBtn
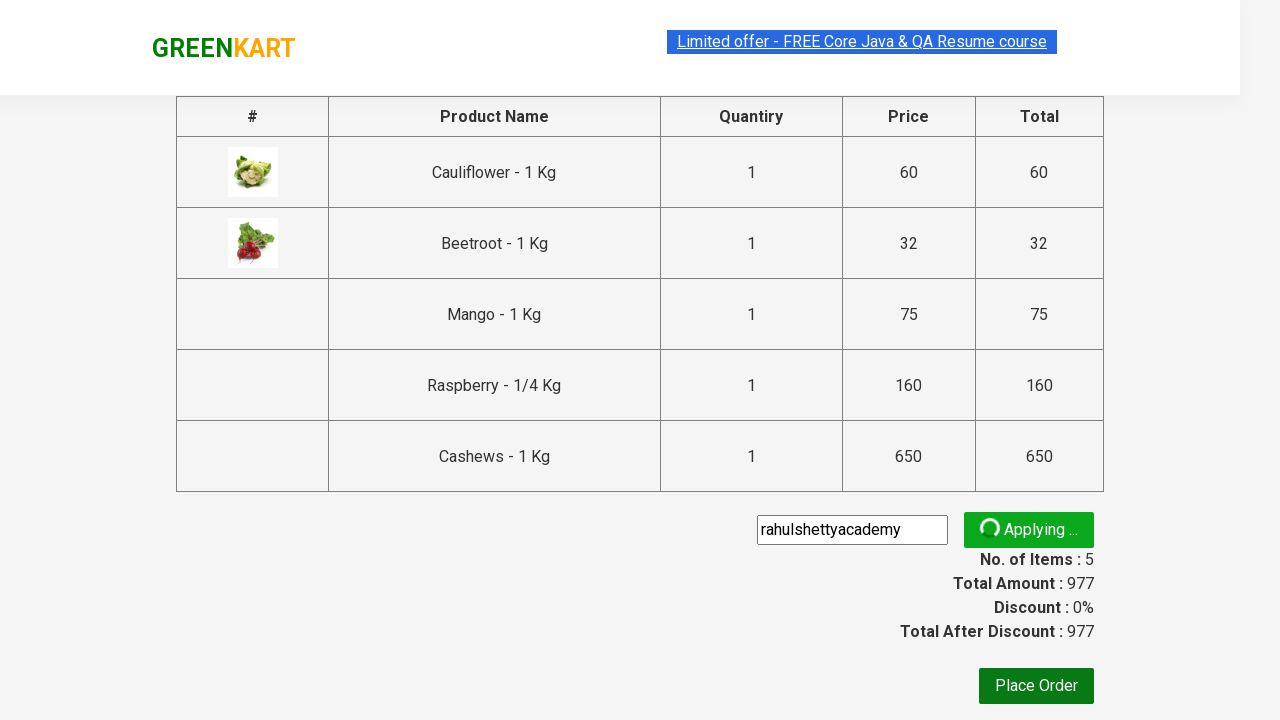

Promo code validation message loaded
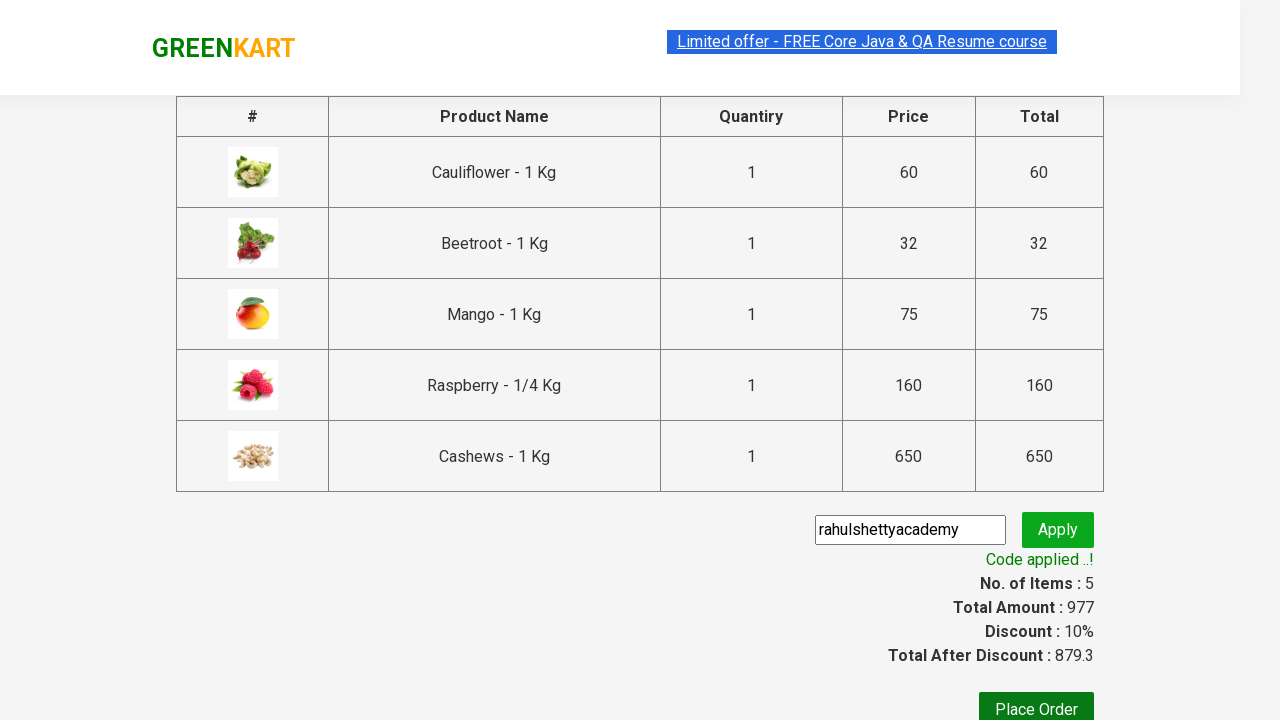

Displayed promo code validation result
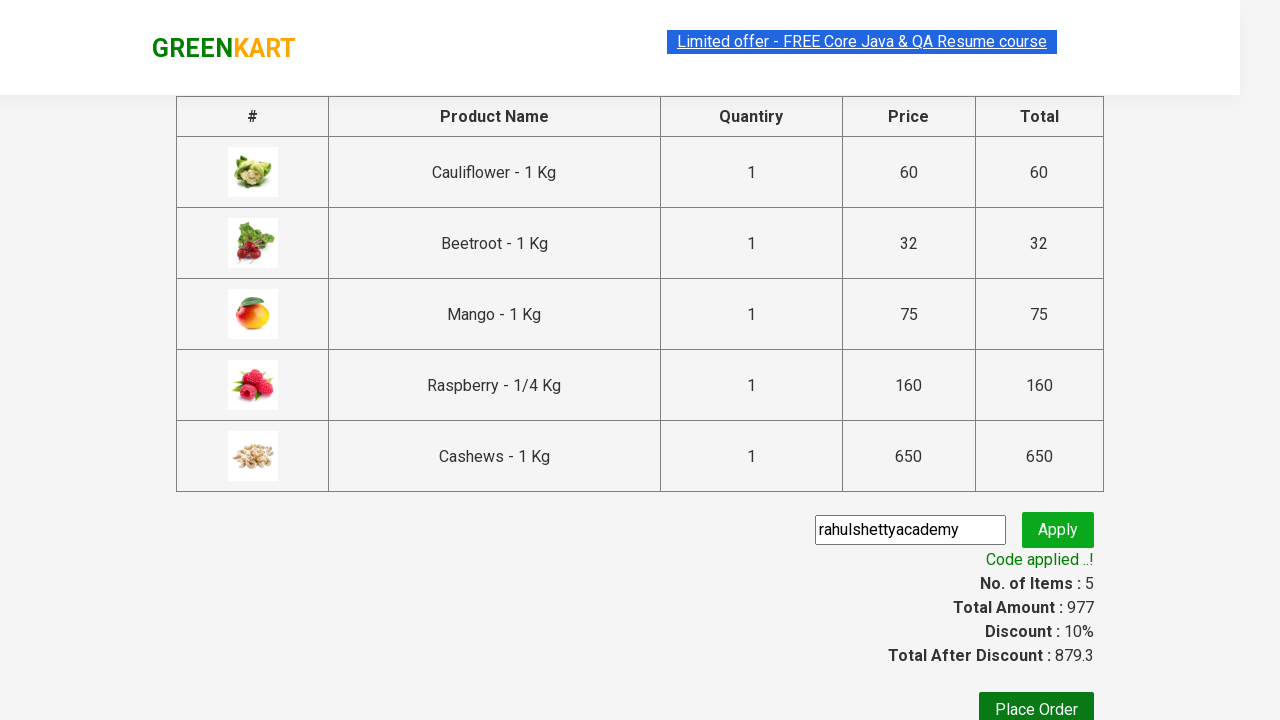

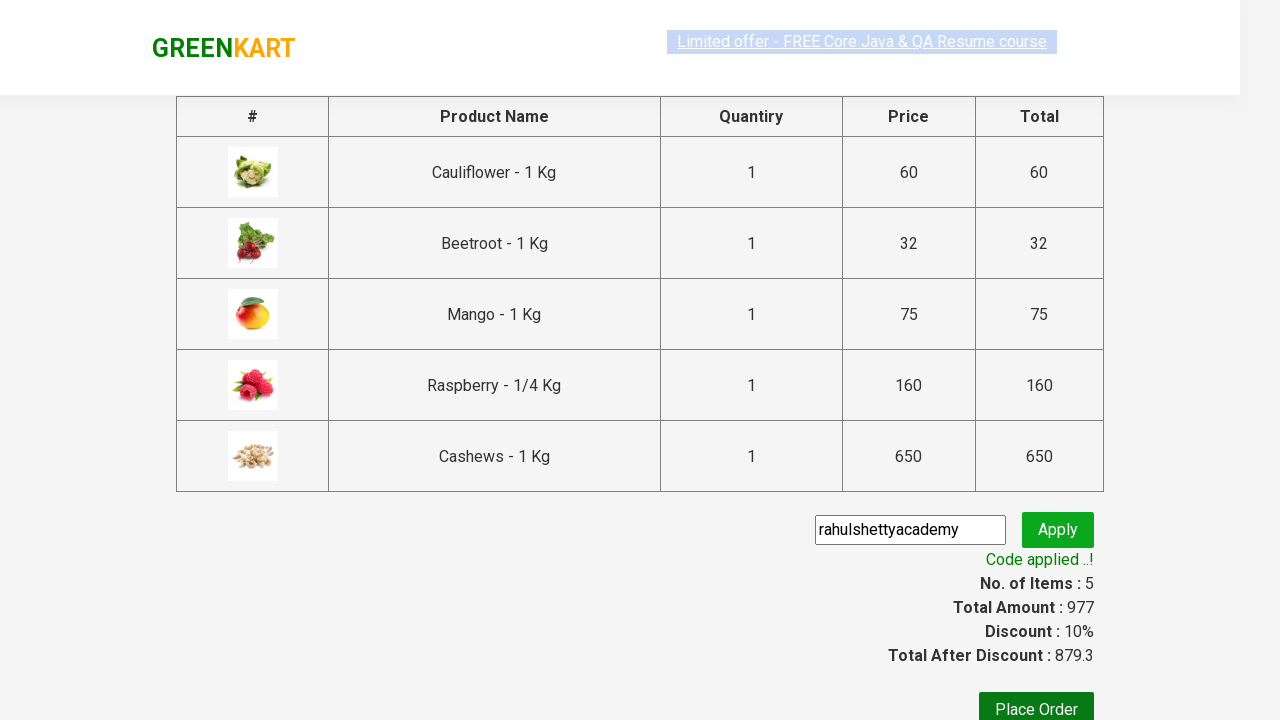